Tests Yahoo Japan image search by entering a search query, submitting the form, and scrolling through the results page

Starting URL: https://search.yahoo.co.jp/image

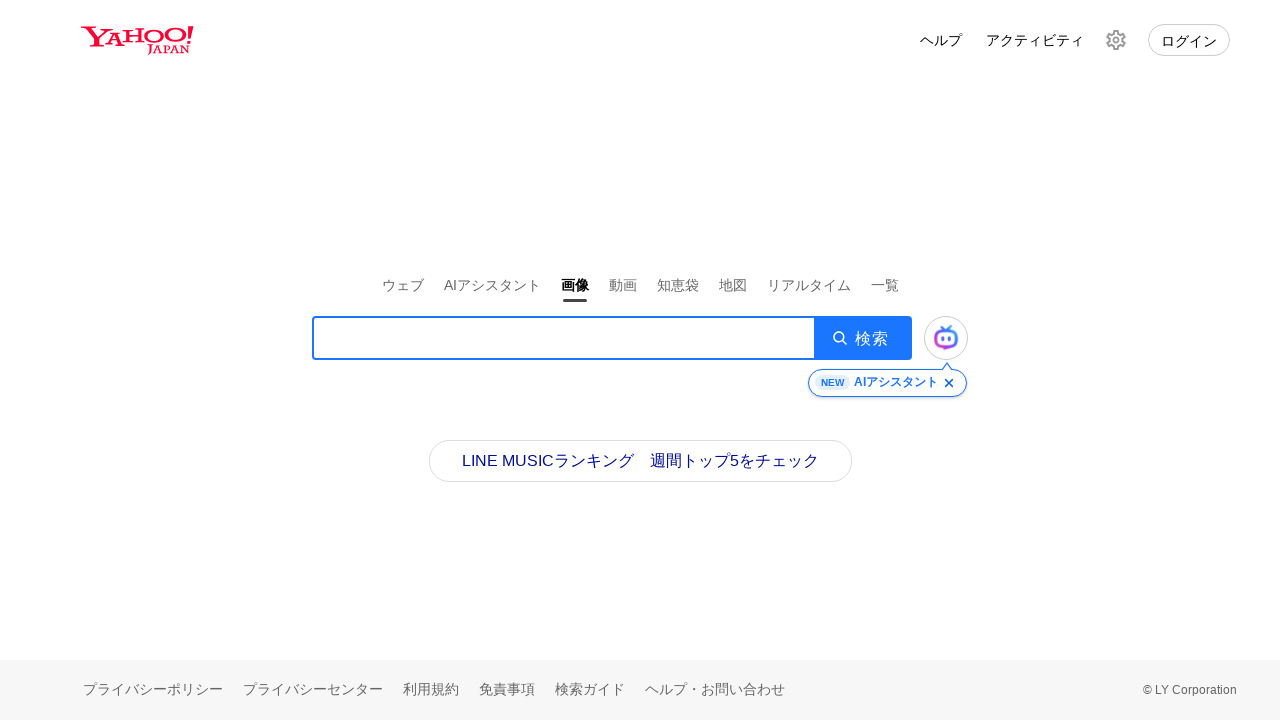

Filled search box with 'プログラミング' on .SearchBox__searchInput
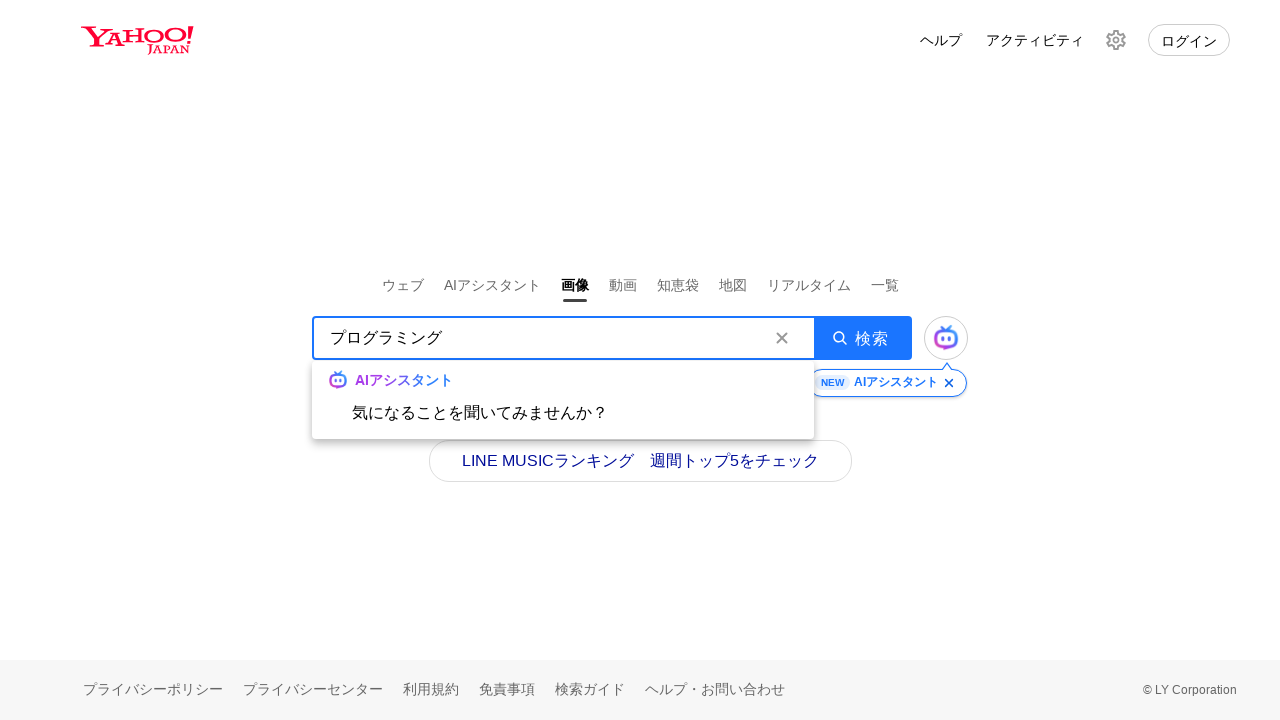

Pressed Enter to submit search form on .SearchBox__searchInput
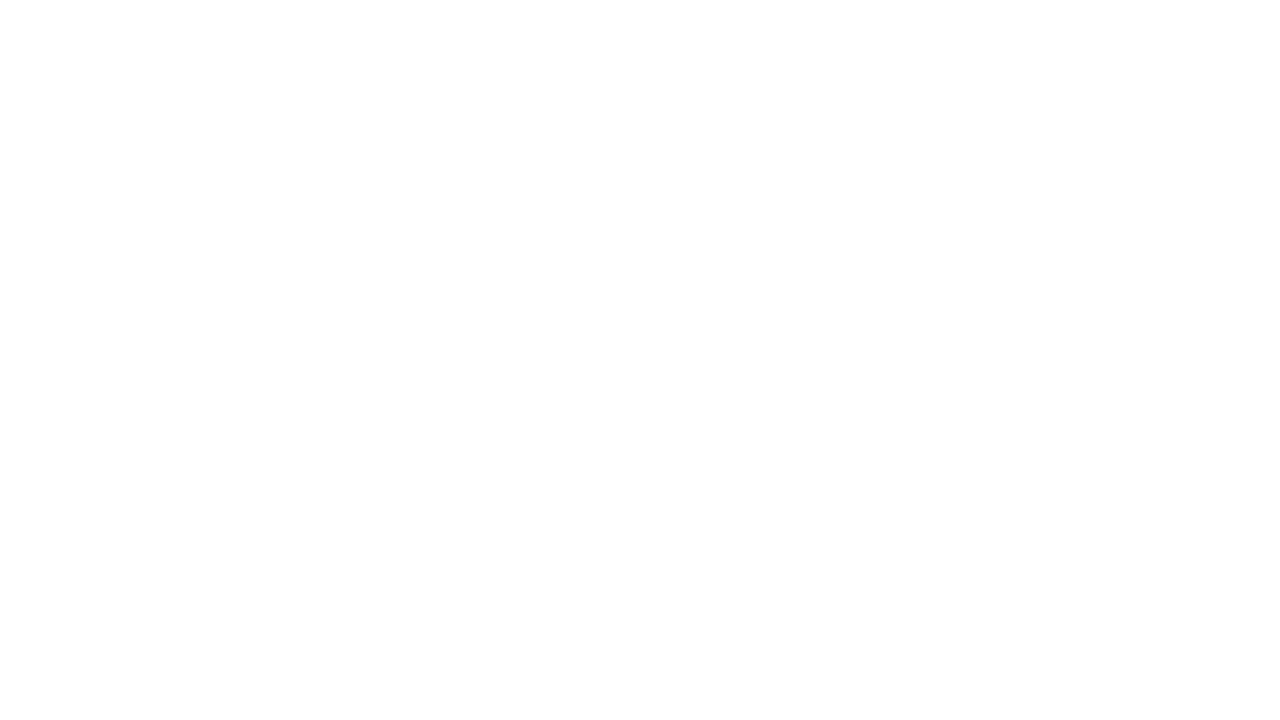

Waited for search results to load (networkidle)
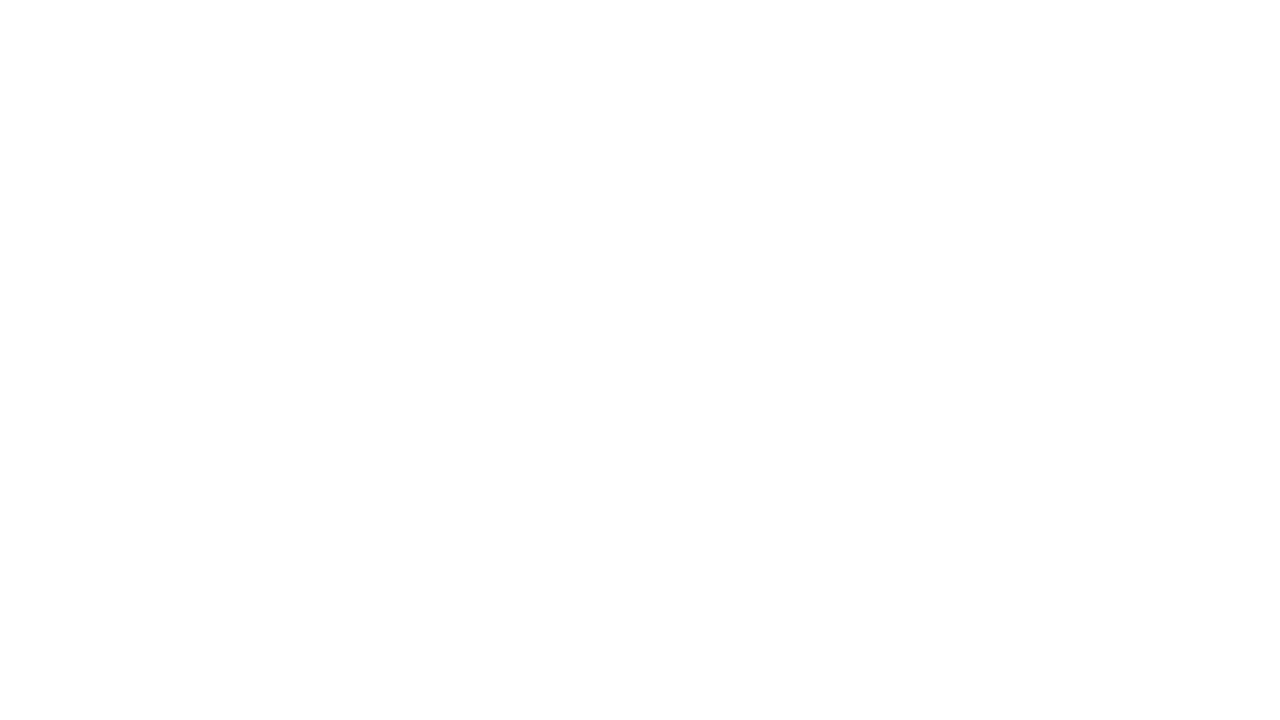

Scrolled page to height 1000px
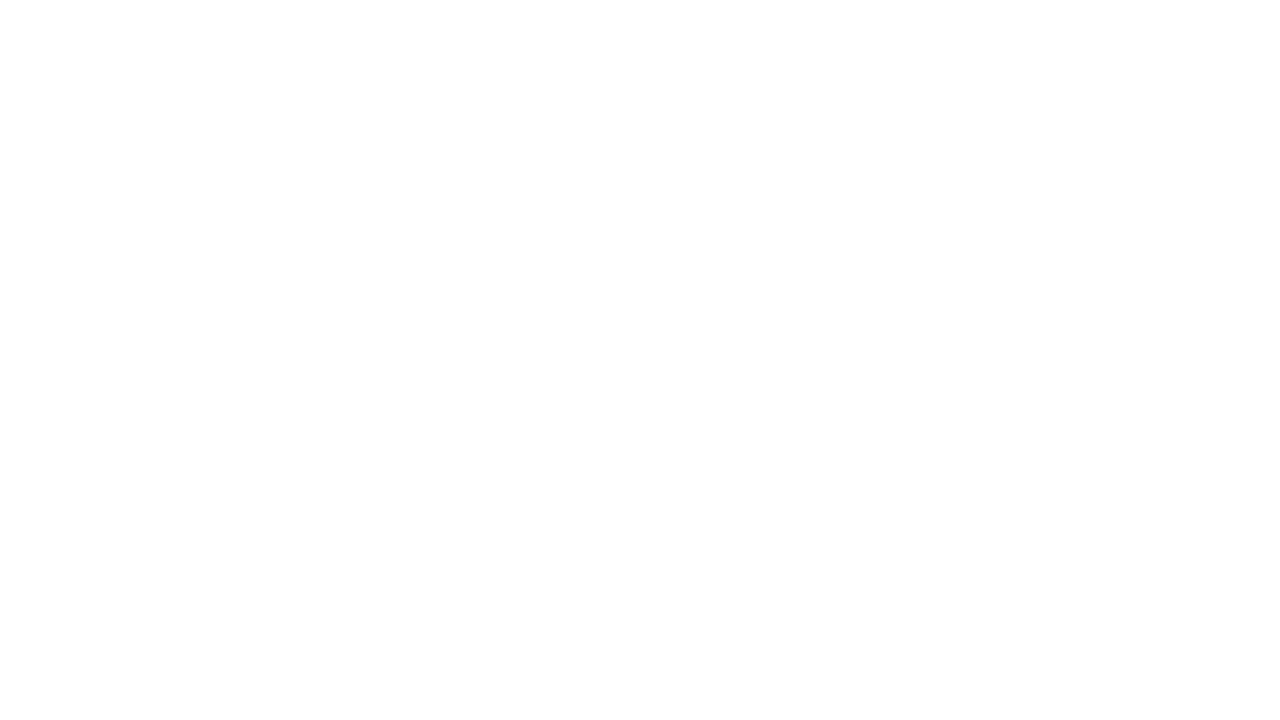

Waited 1 second for images to load
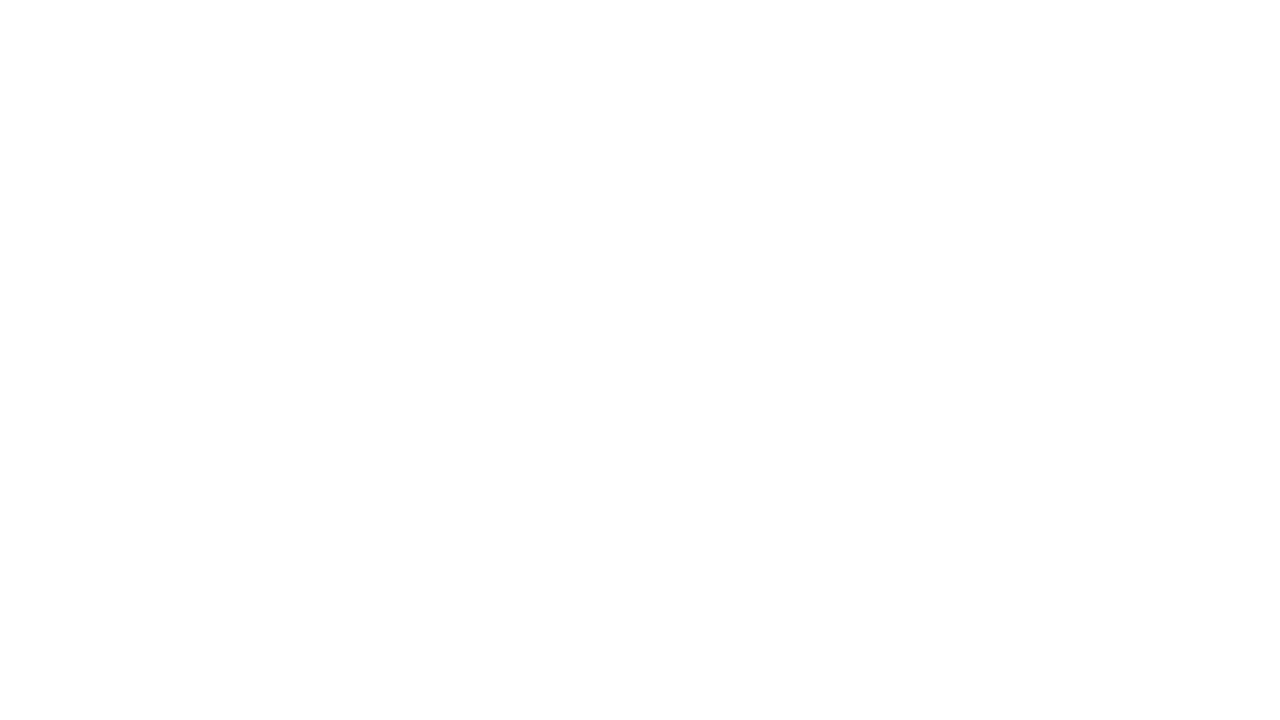

Scrolled page to height 1100px
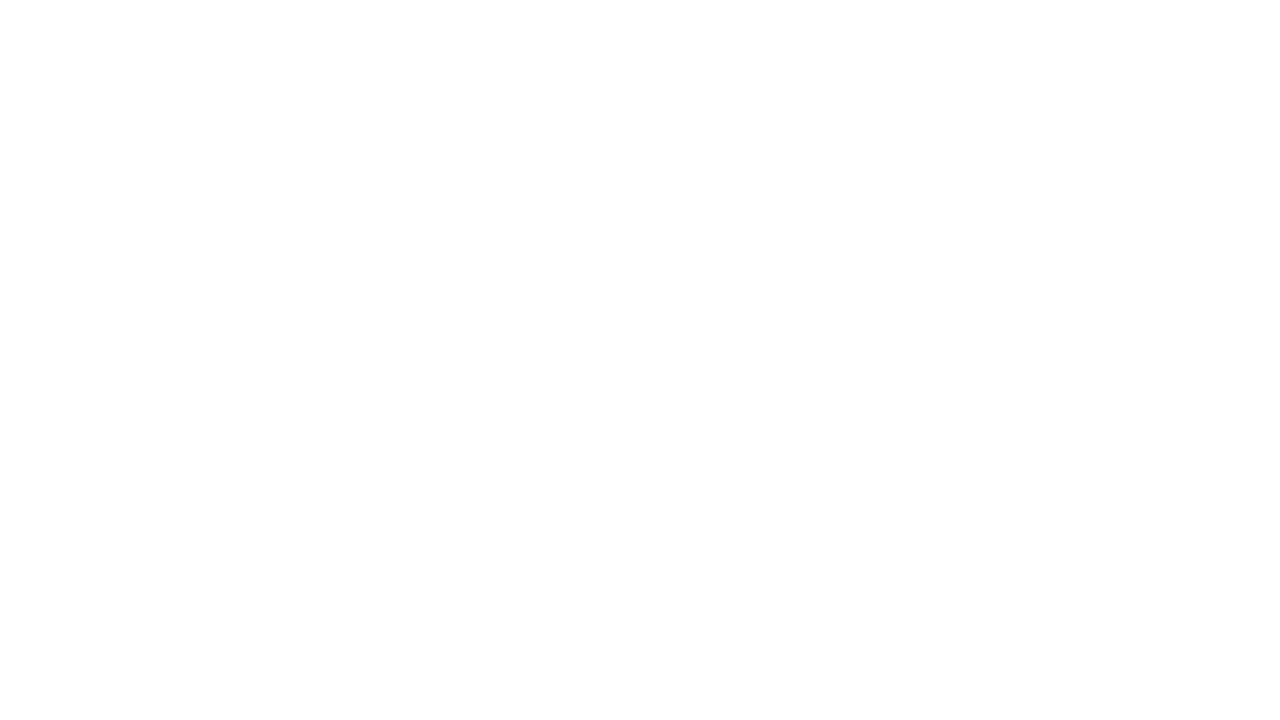

Waited 1 second for images to load
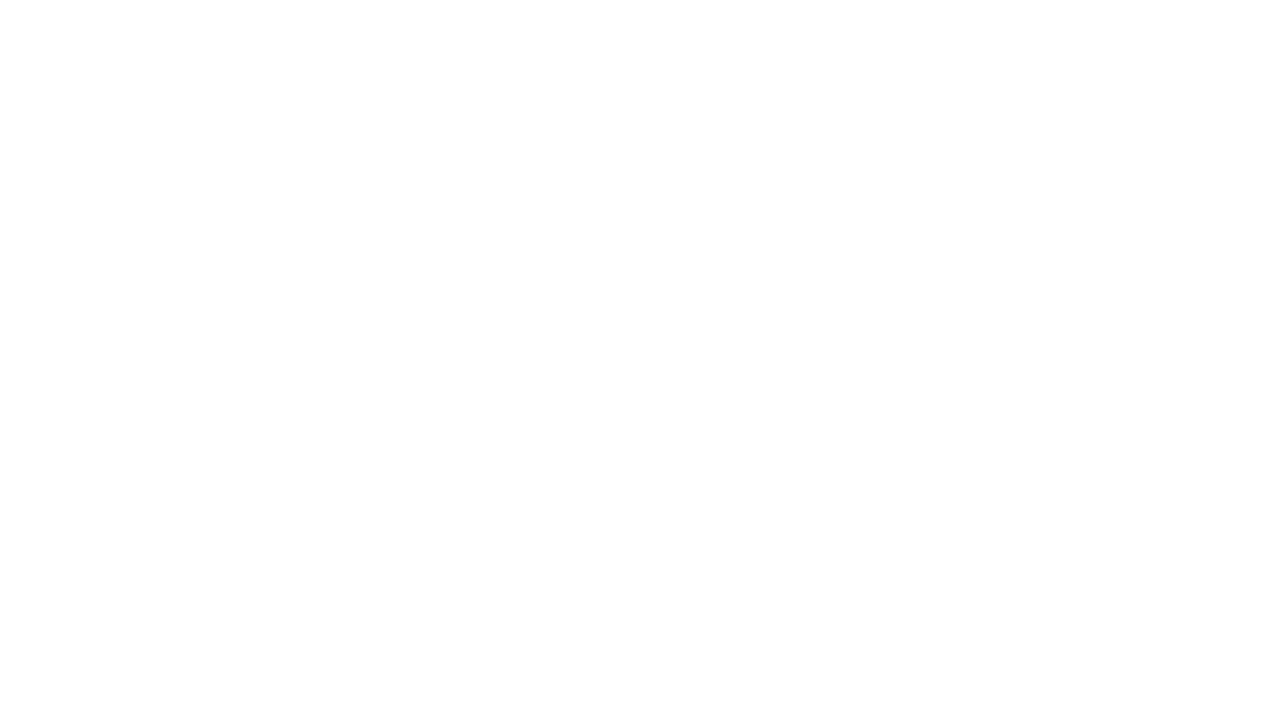

Scrolled page to height 1200px
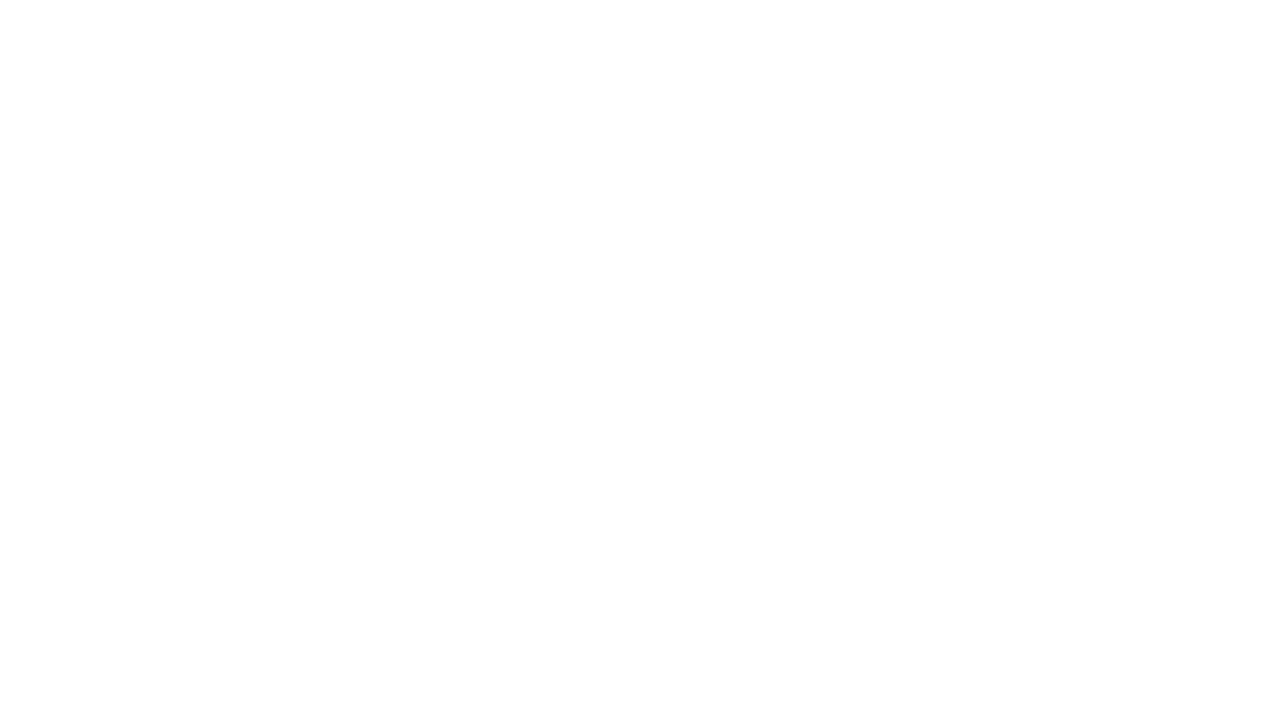

Waited 1 second for images to load
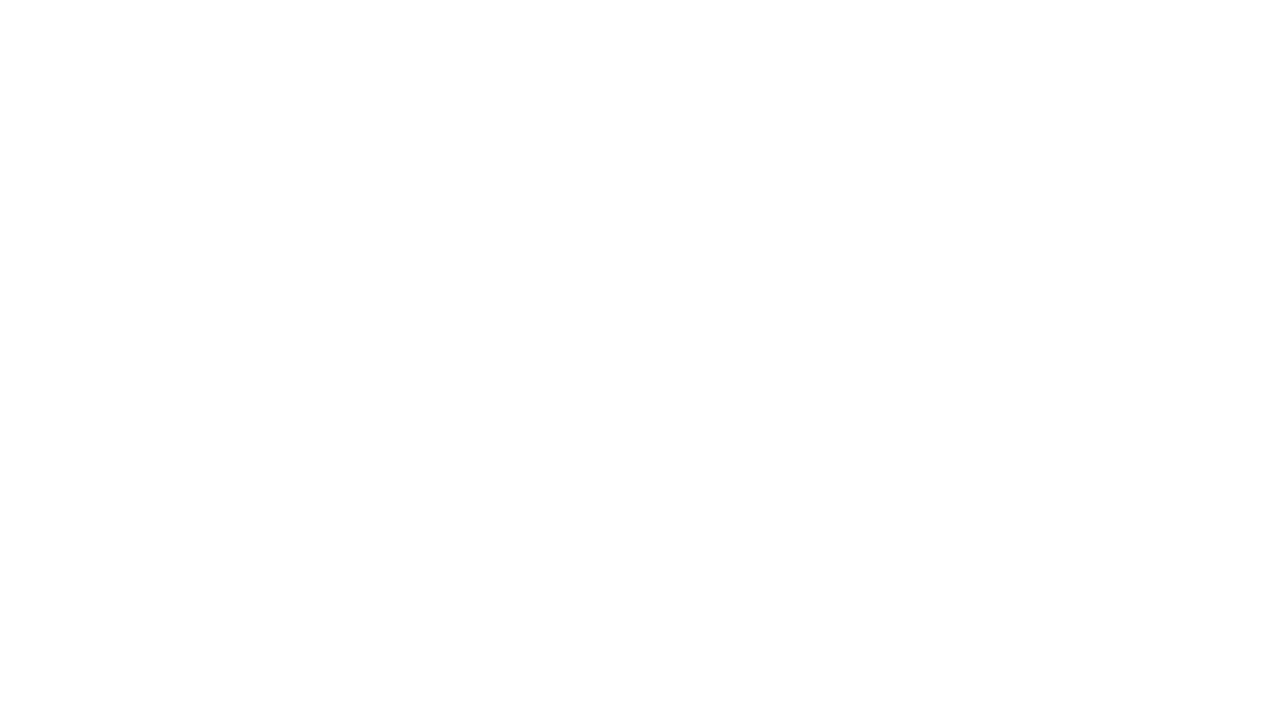

Scrolled page to height 1300px
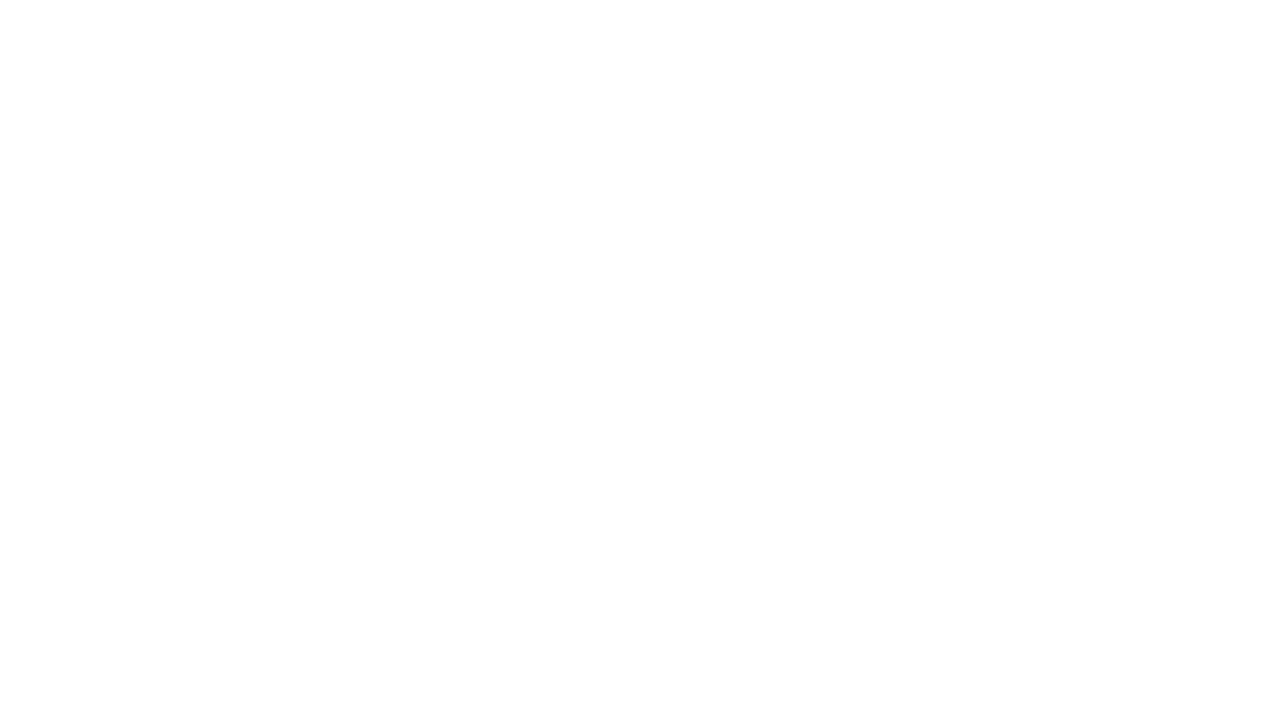

Waited 1 second for images to load
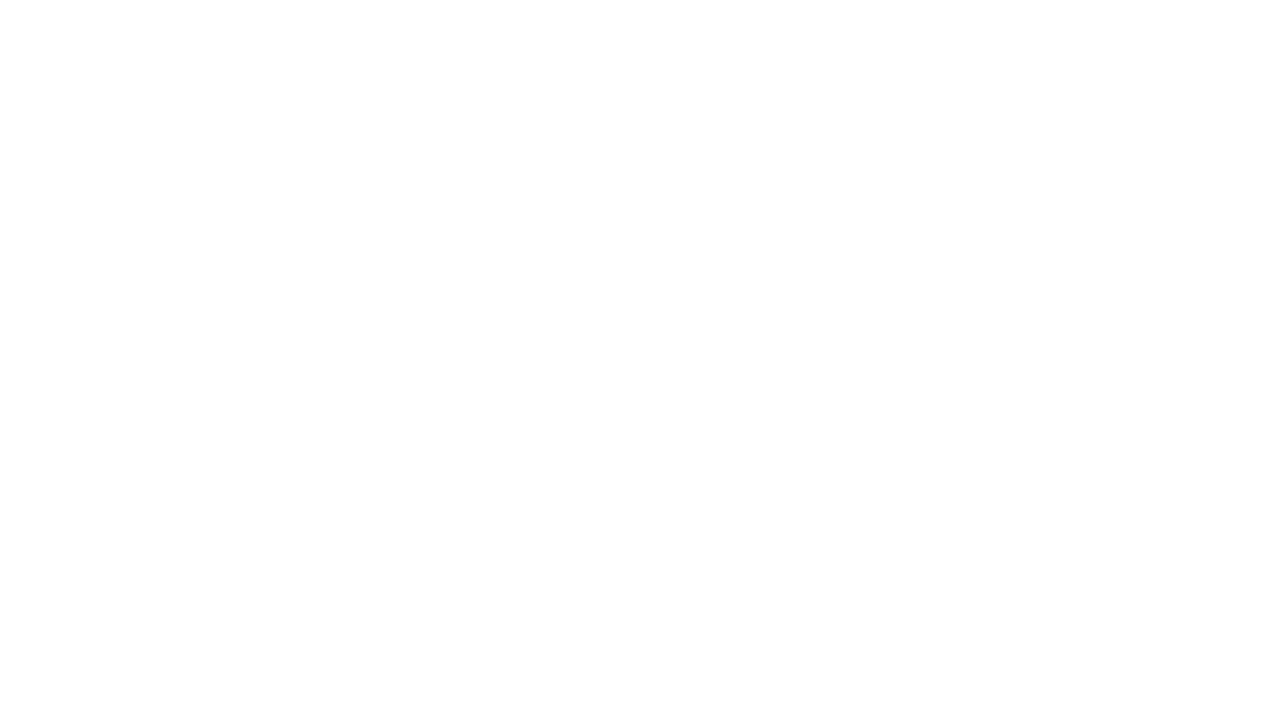

Scrolled page to height 1400px
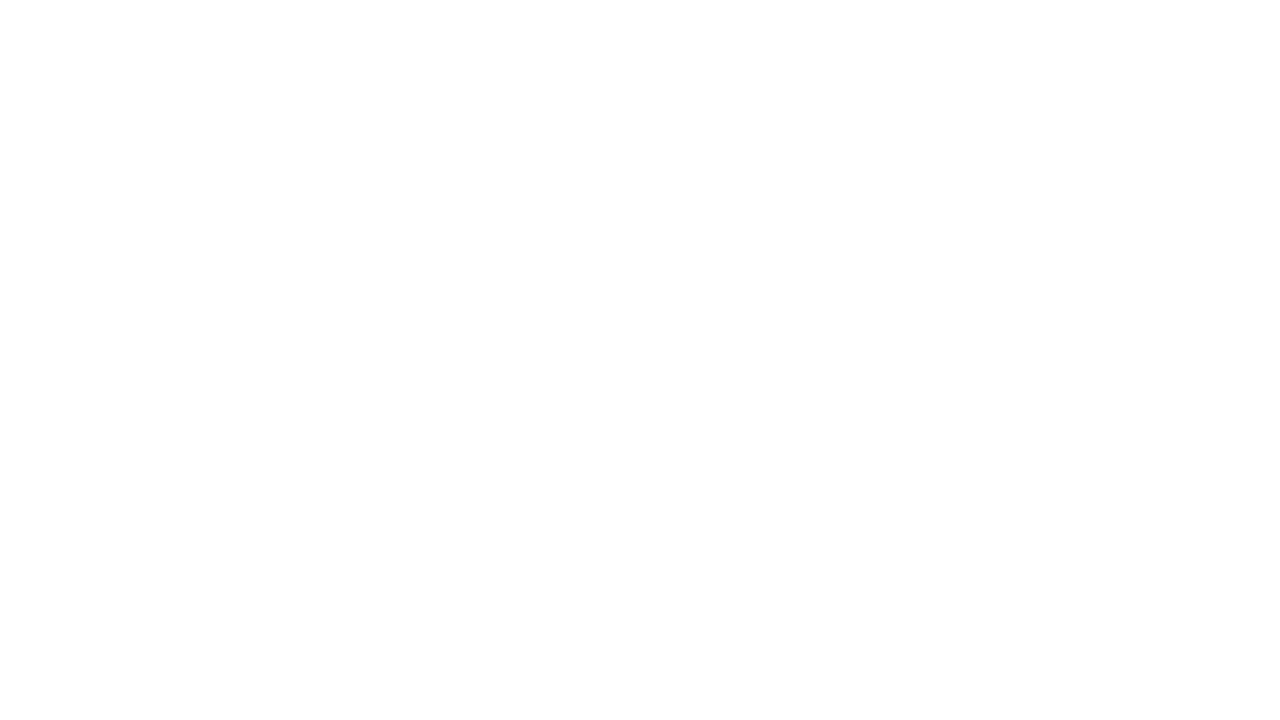

Waited 1 second for images to load
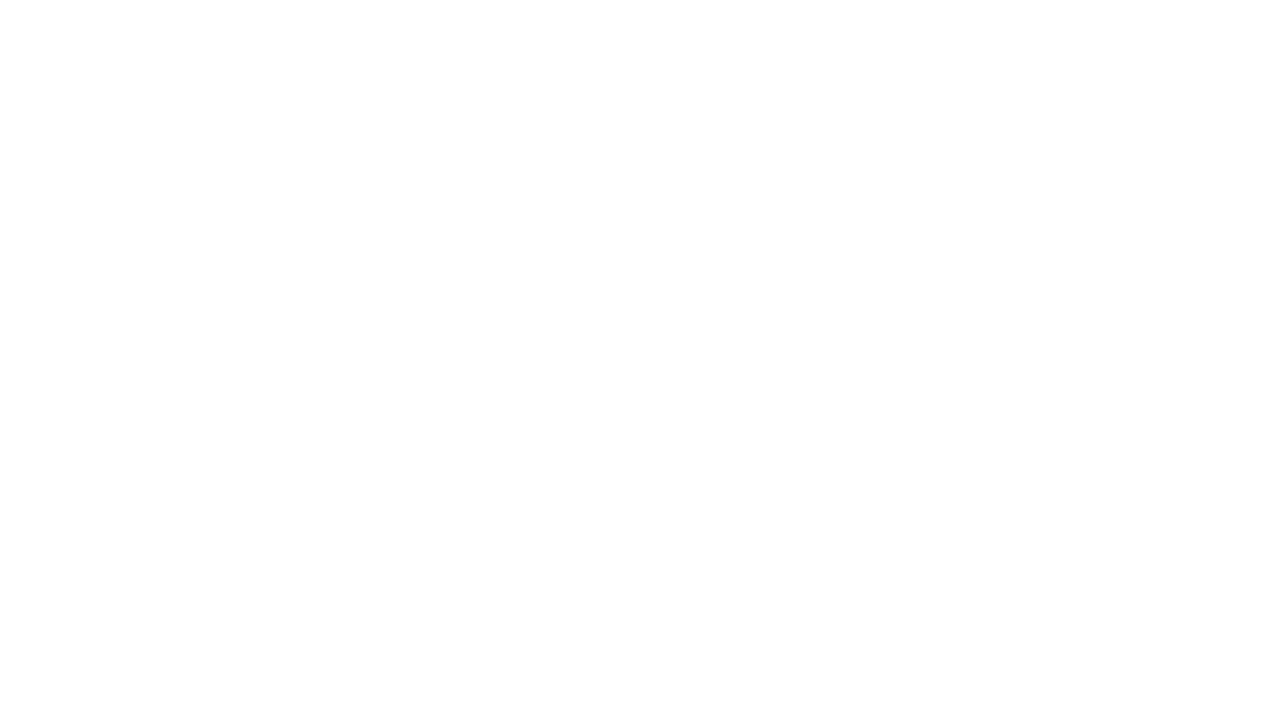

Scrolled page to height 1500px
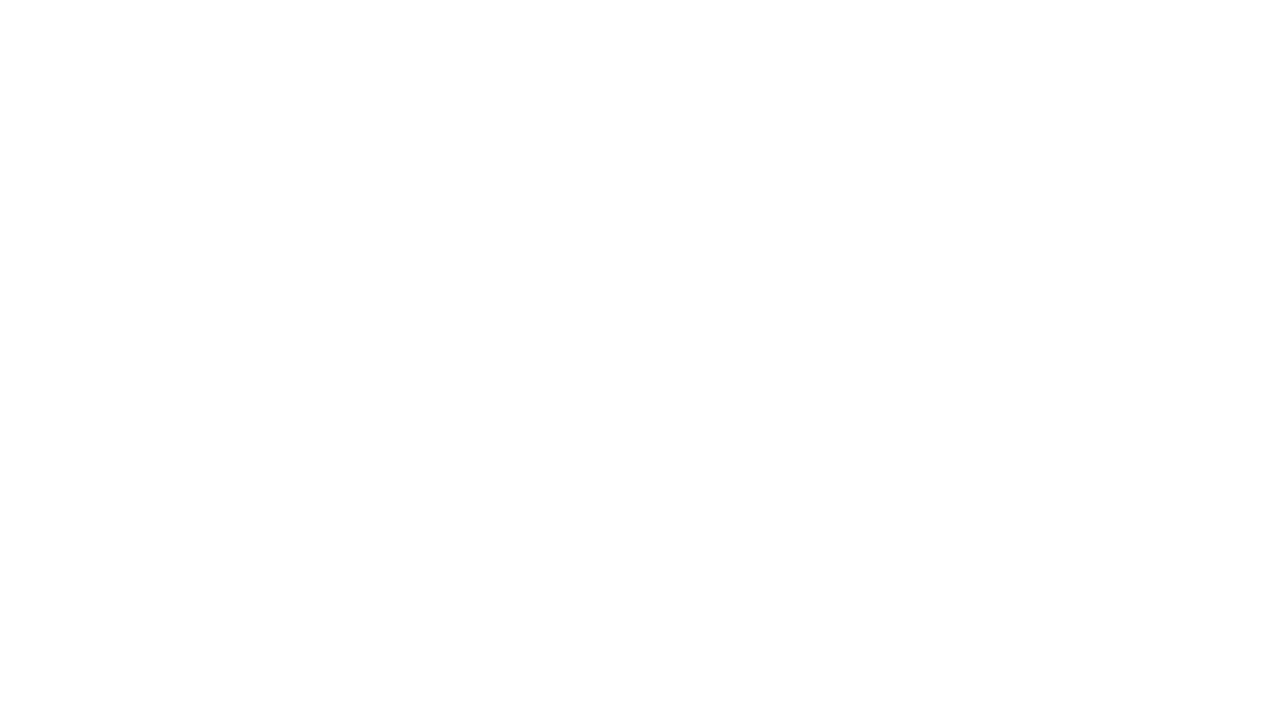

Waited 1 second for images to load
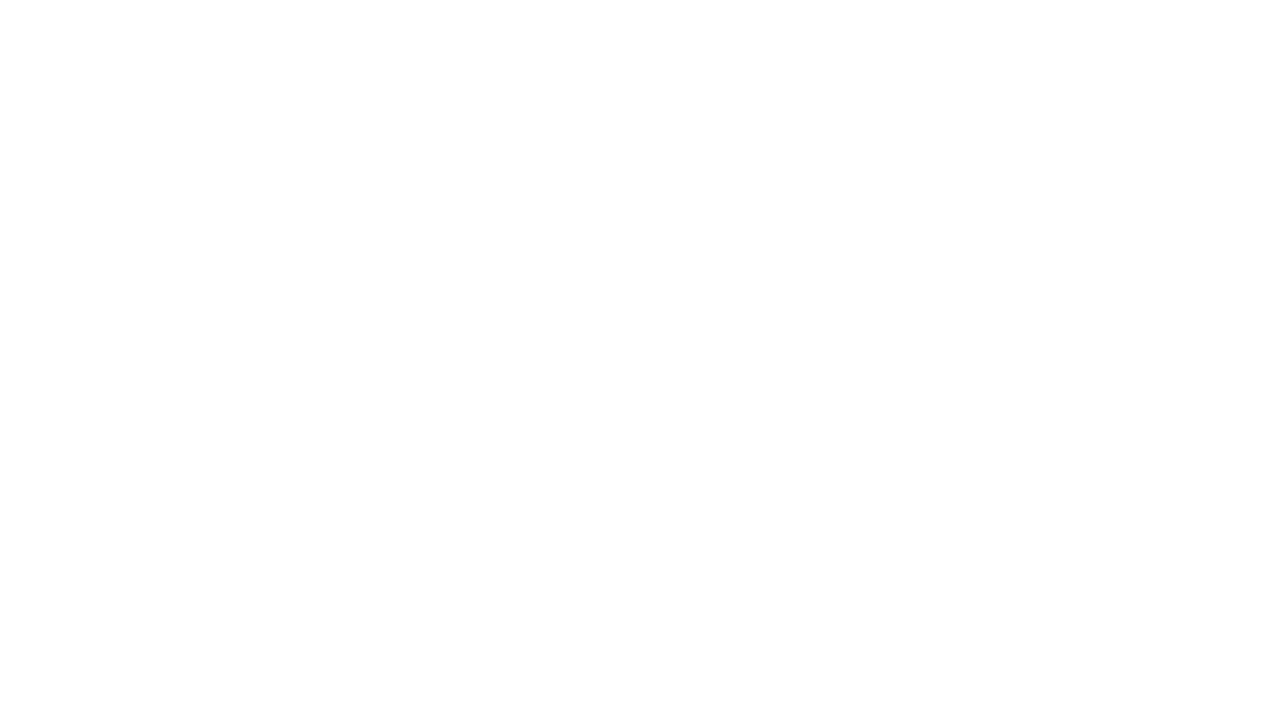

Scrolled page to height 1600px
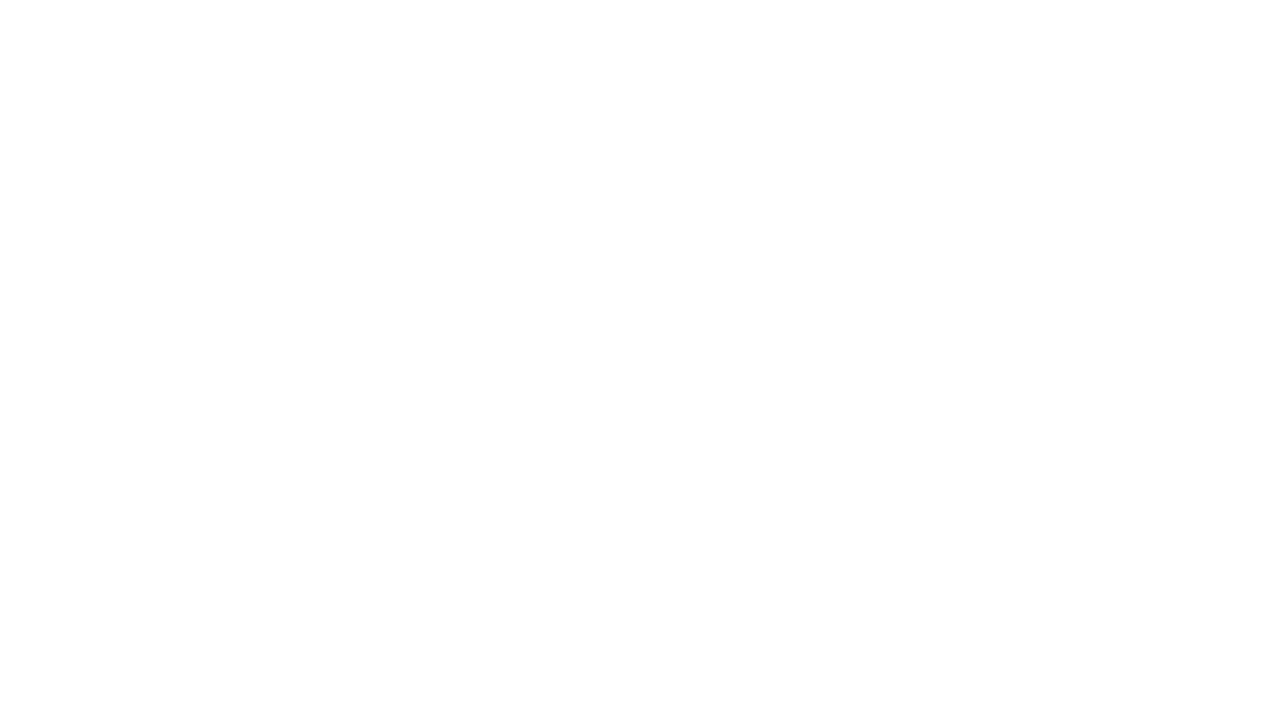

Waited 1 second for images to load
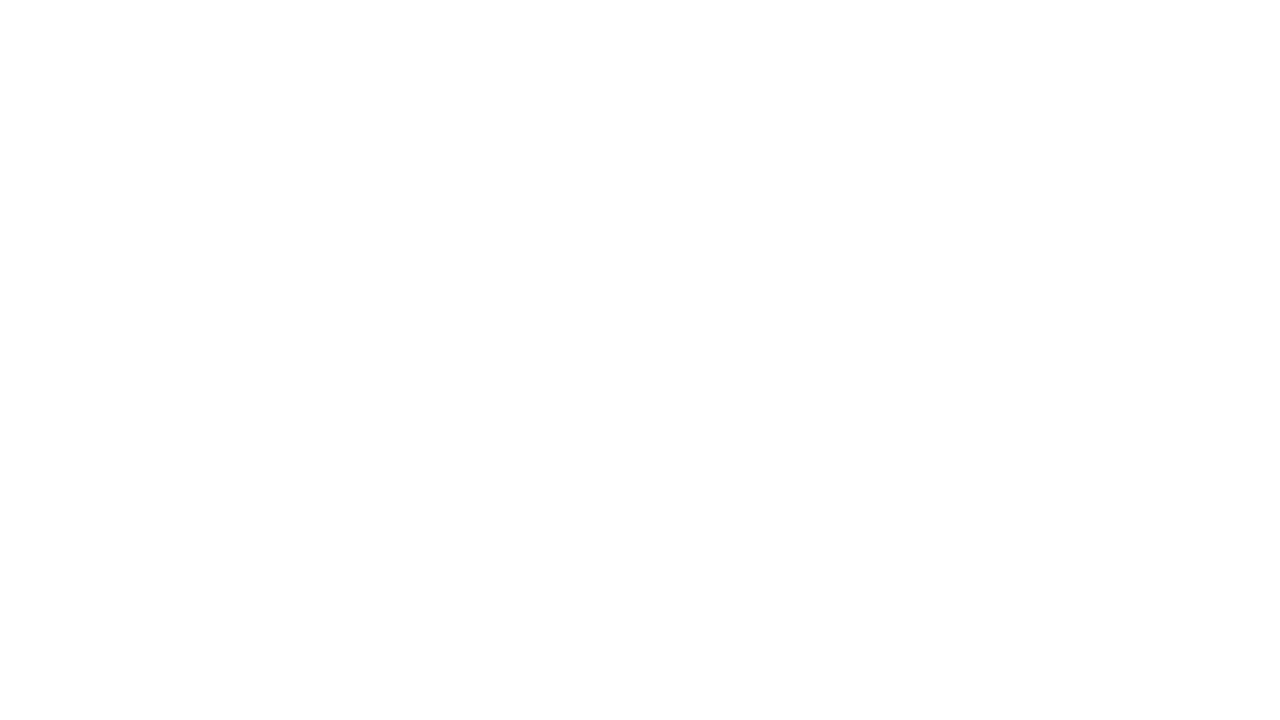

Scrolled page to height 1700px
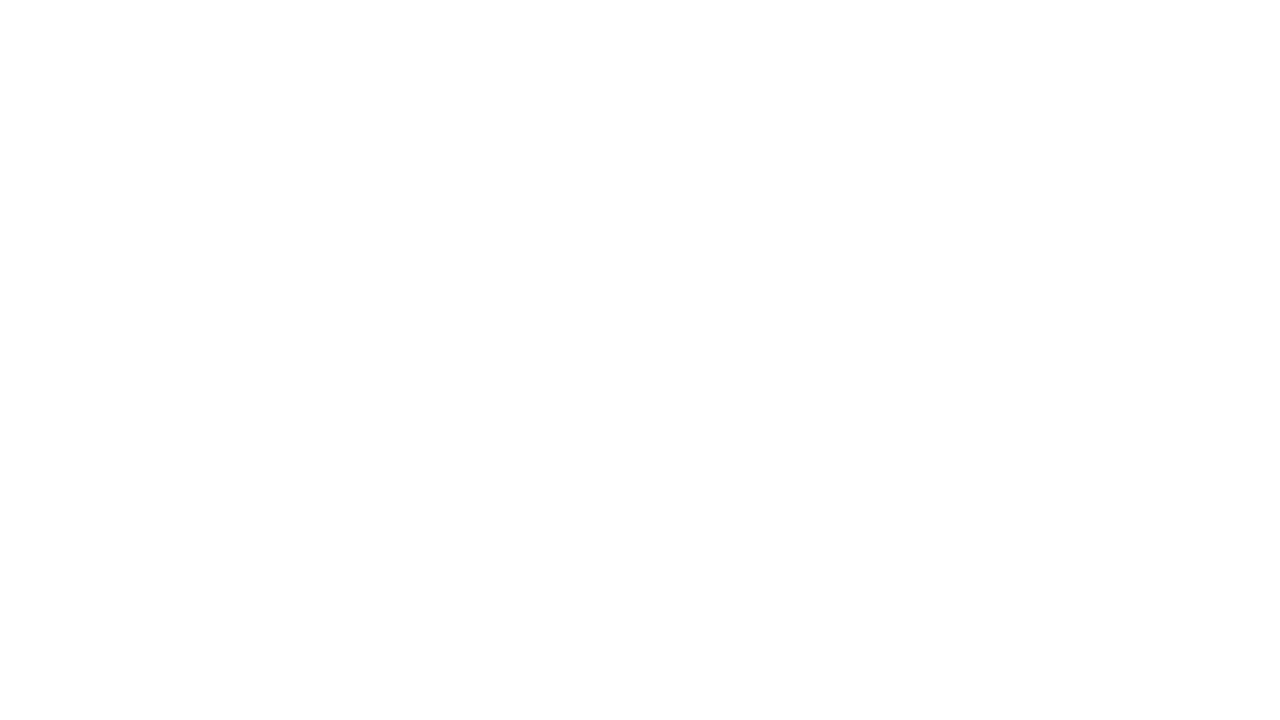

Waited 1 second for images to load
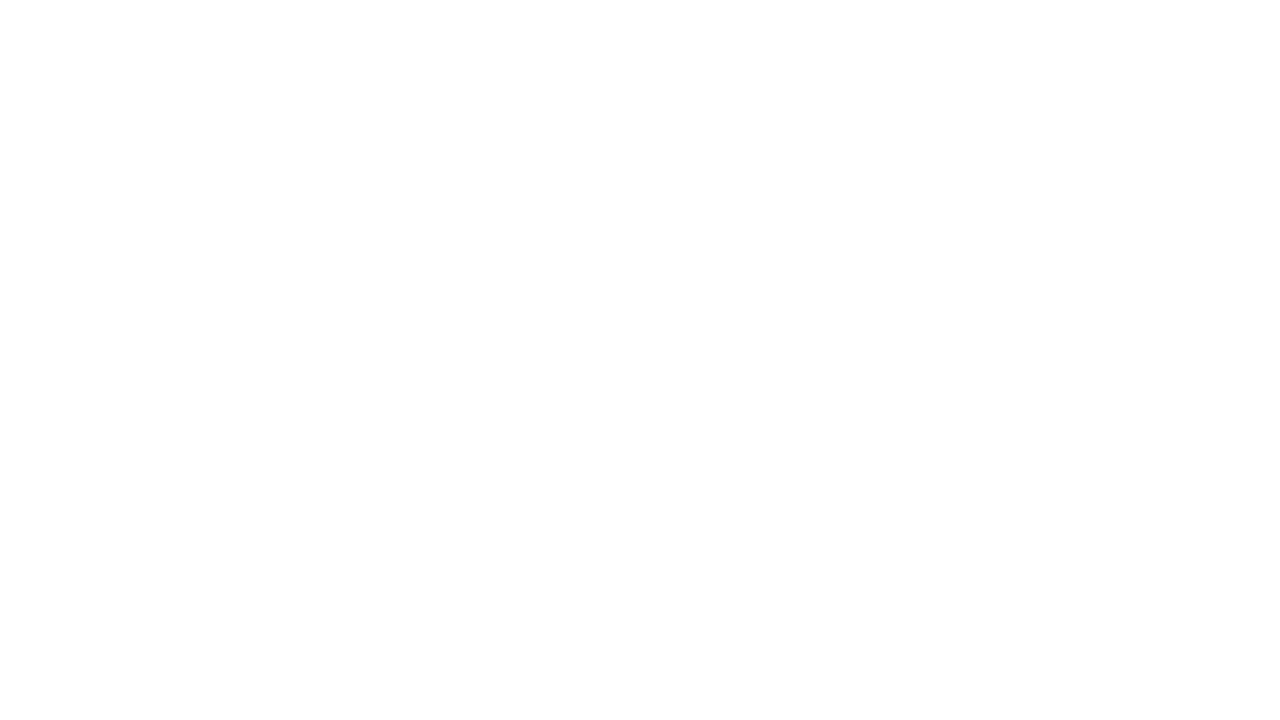

Scrolled page to height 1800px
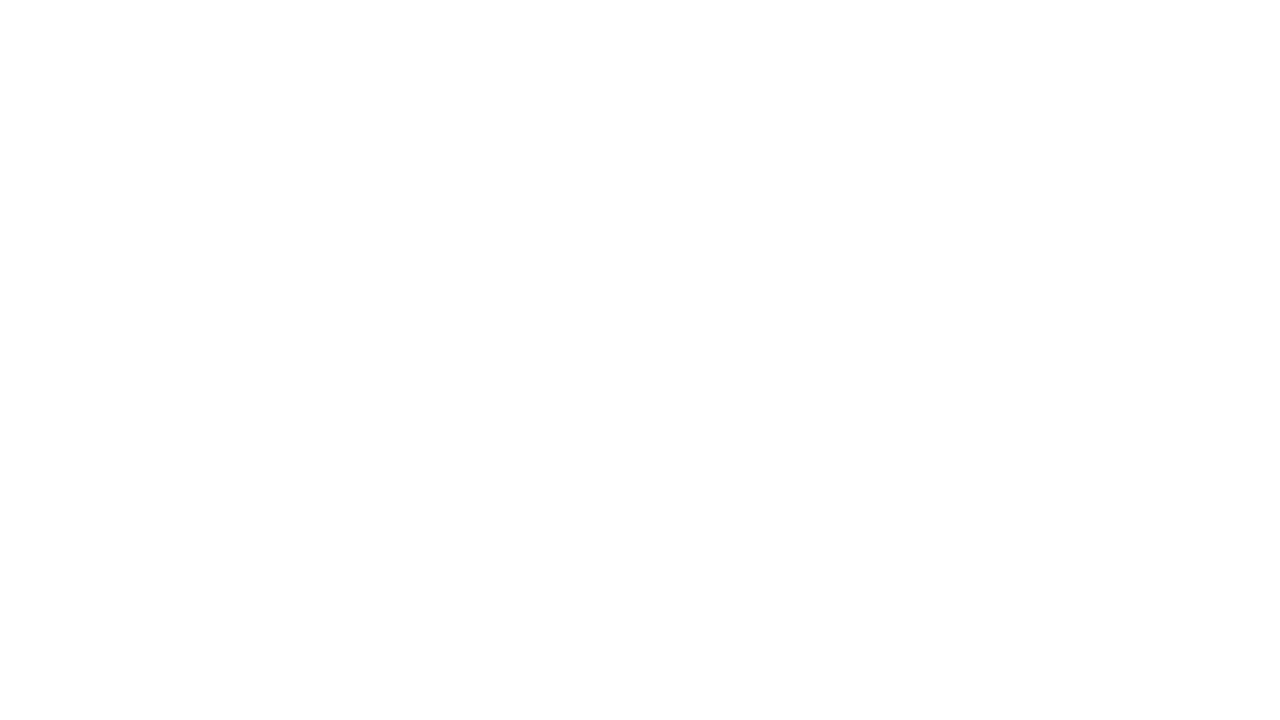

Waited 1 second for images to load
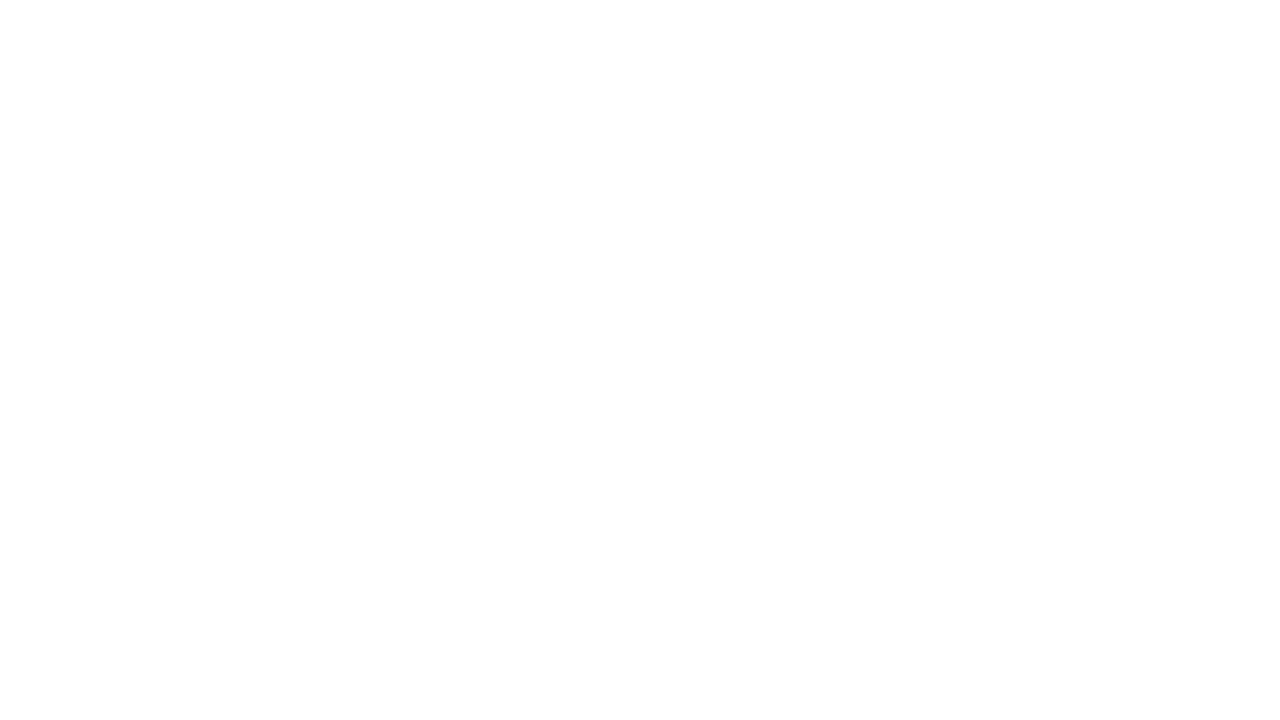

Scrolled page to height 1900px
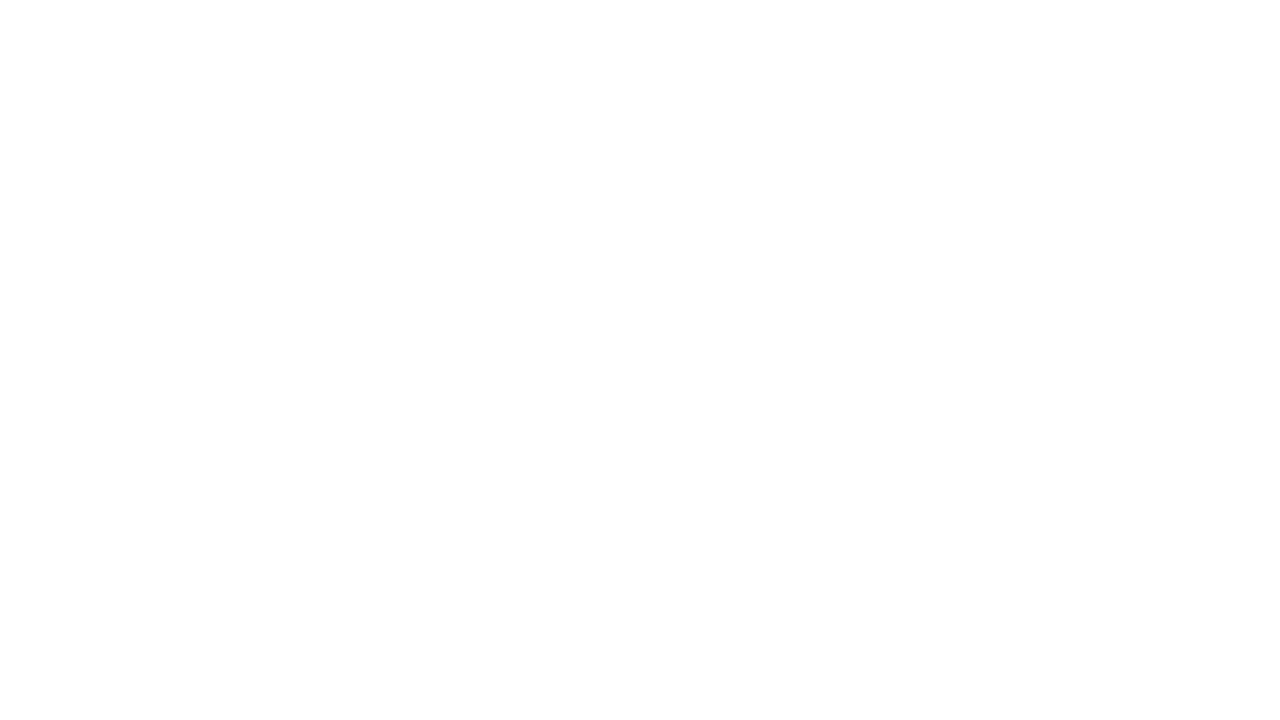

Waited 1 second for images to load
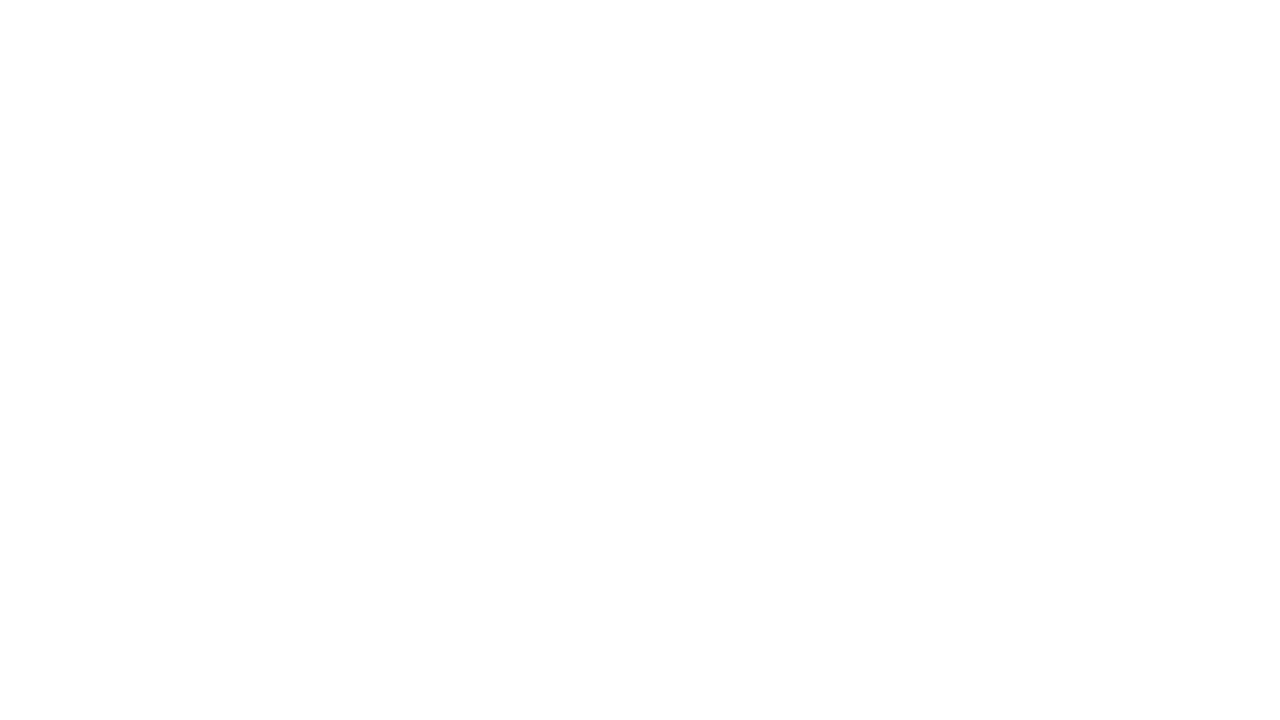

Scrolled page to height 2000px
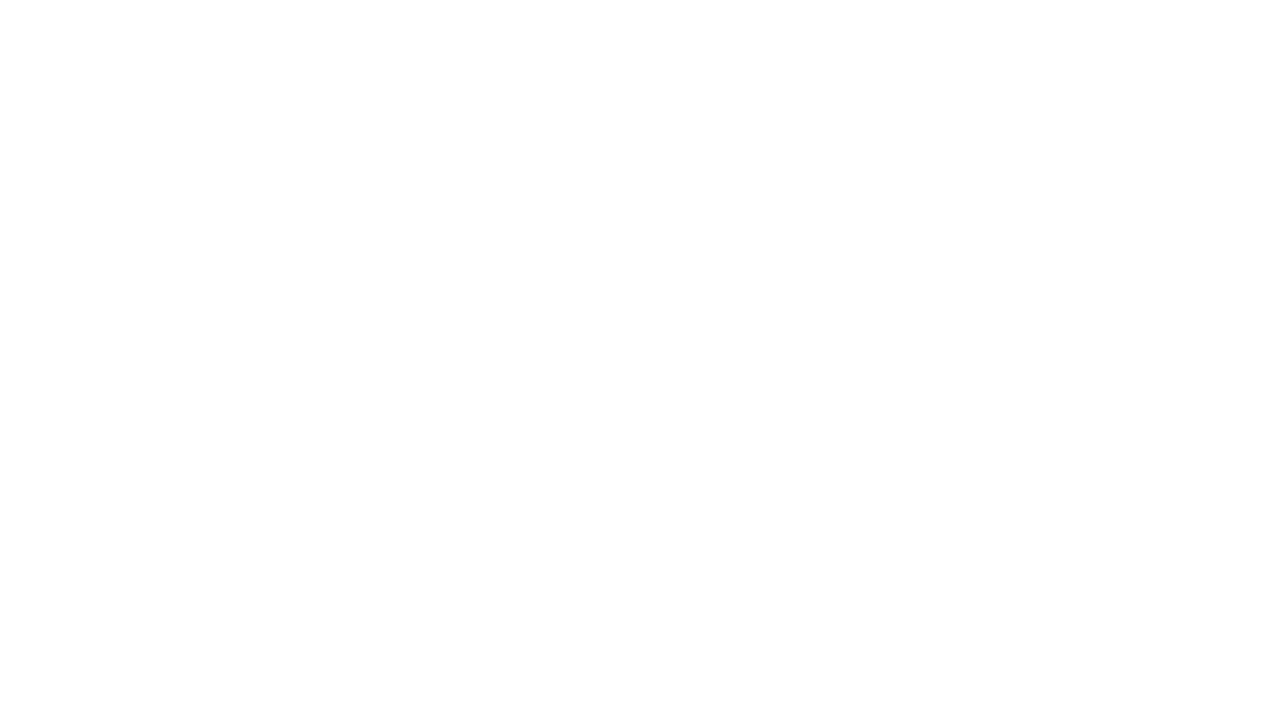

Waited 1 second for images to load
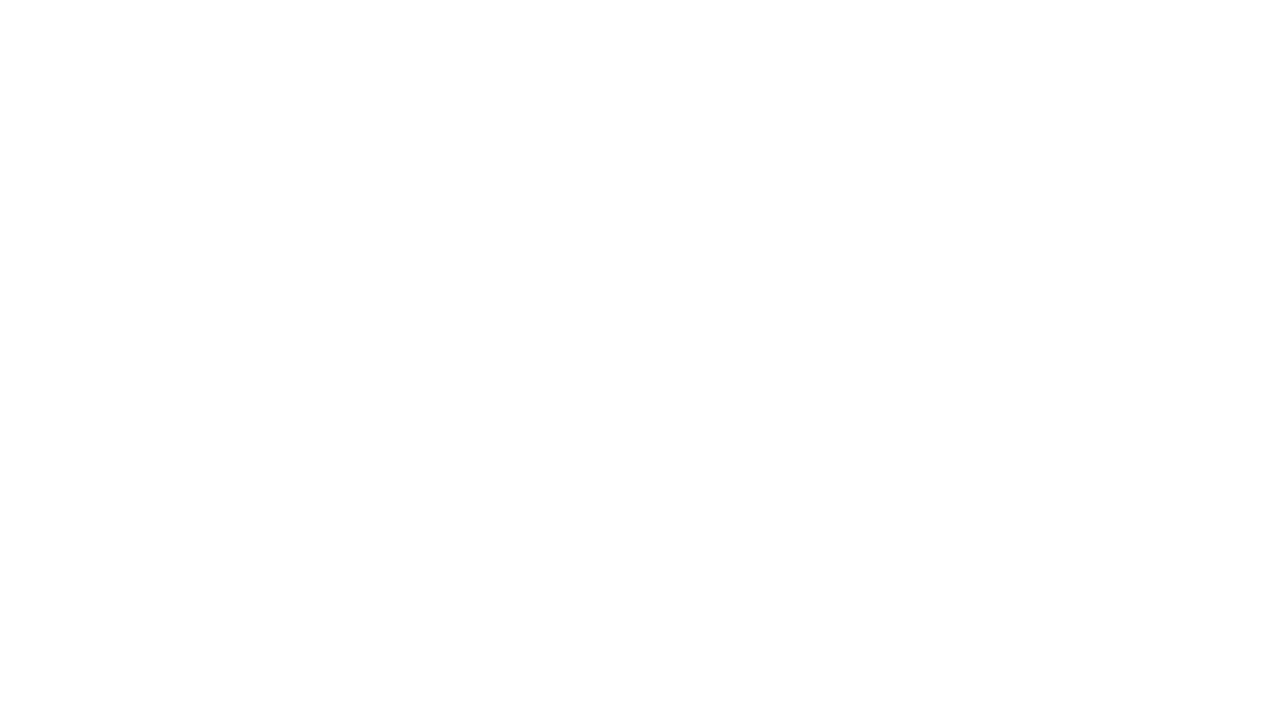

Scrolled page to height 2100px
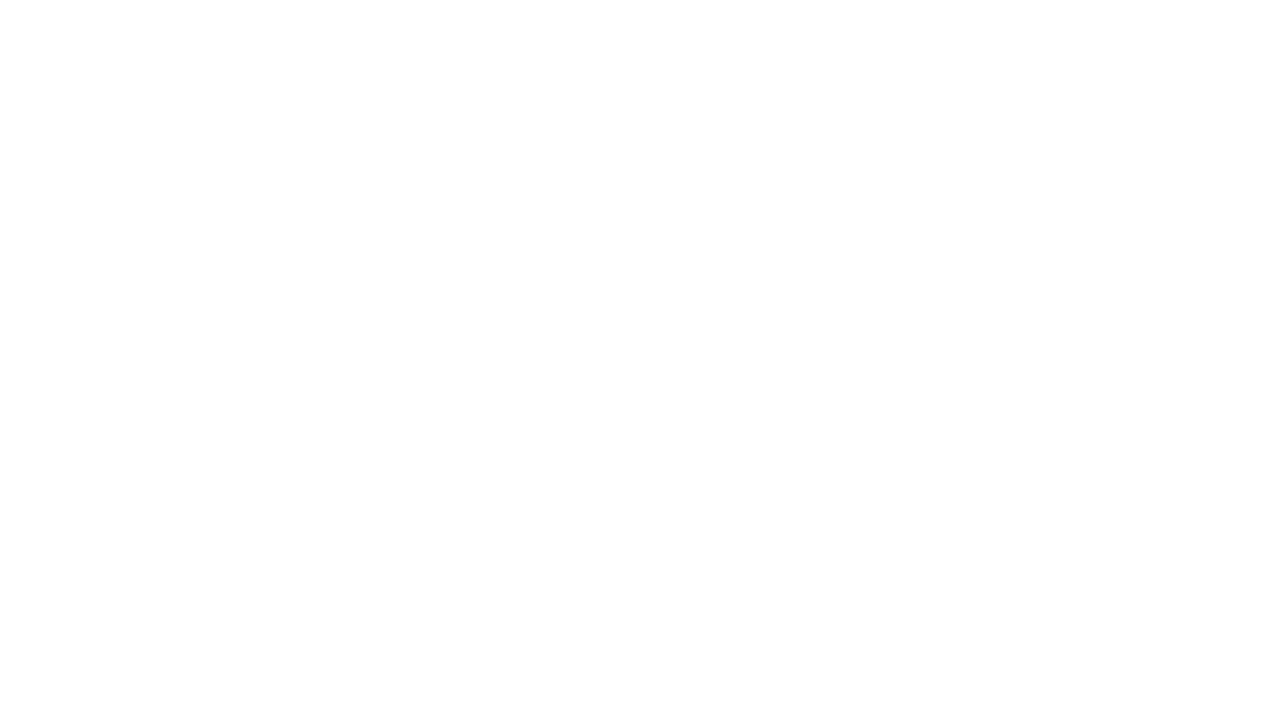

Waited 1 second for images to load
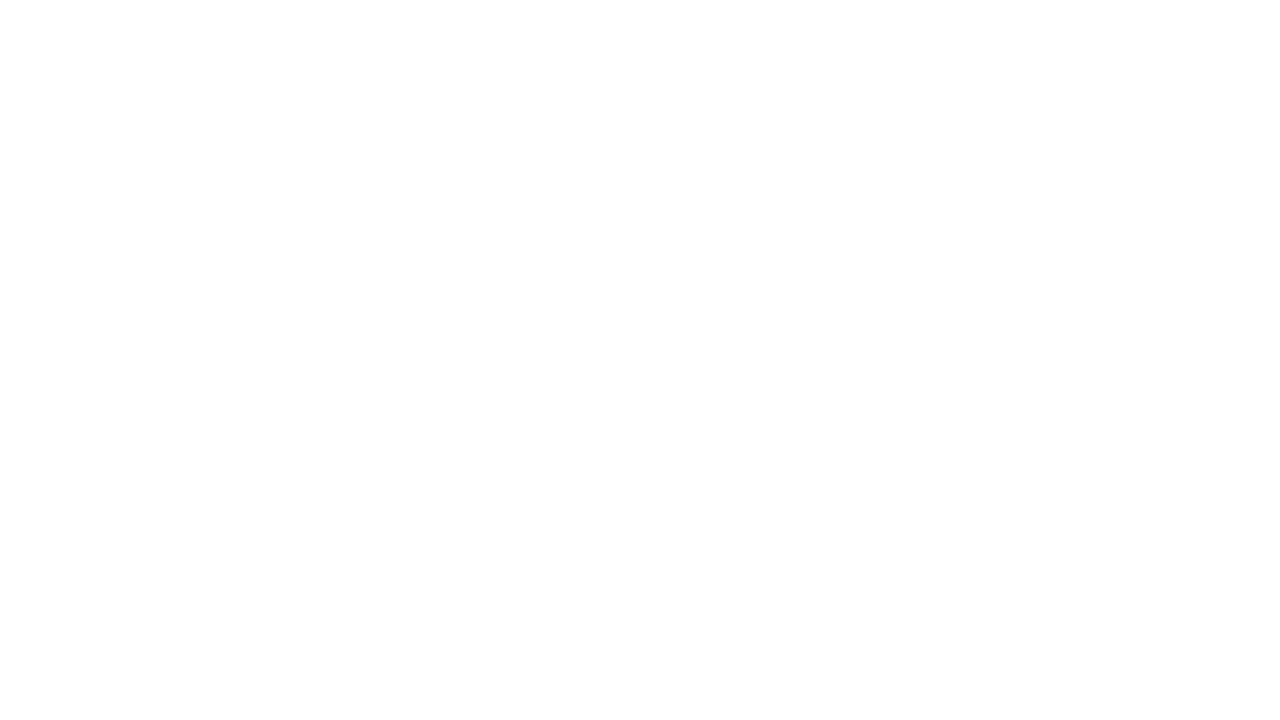

Scrolled page to height 2200px
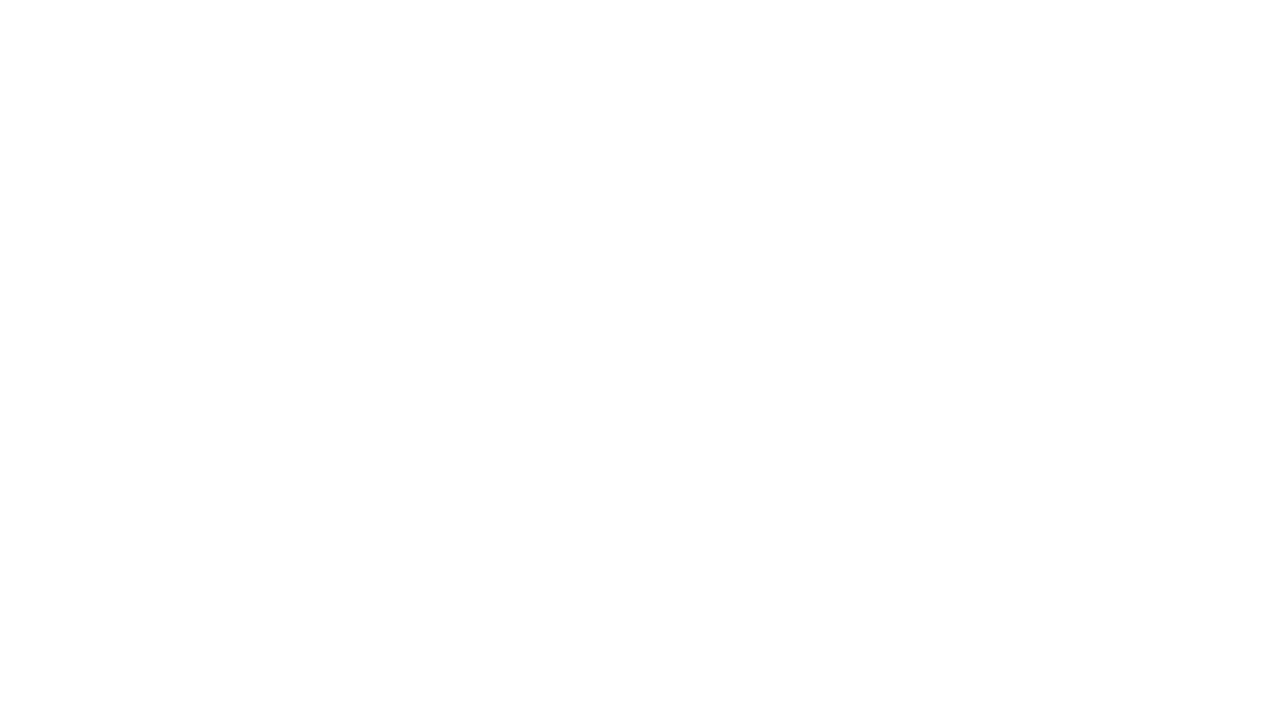

Waited 1 second for images to load
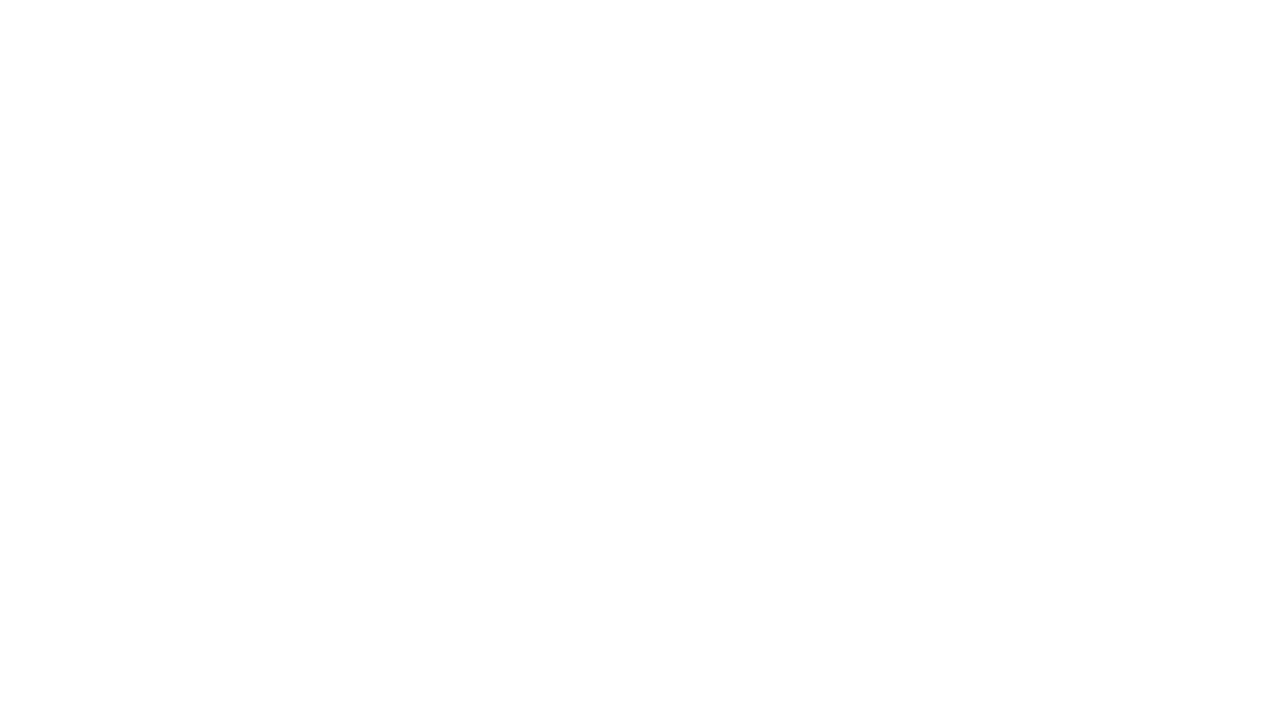

Scrolled page to height 2300px
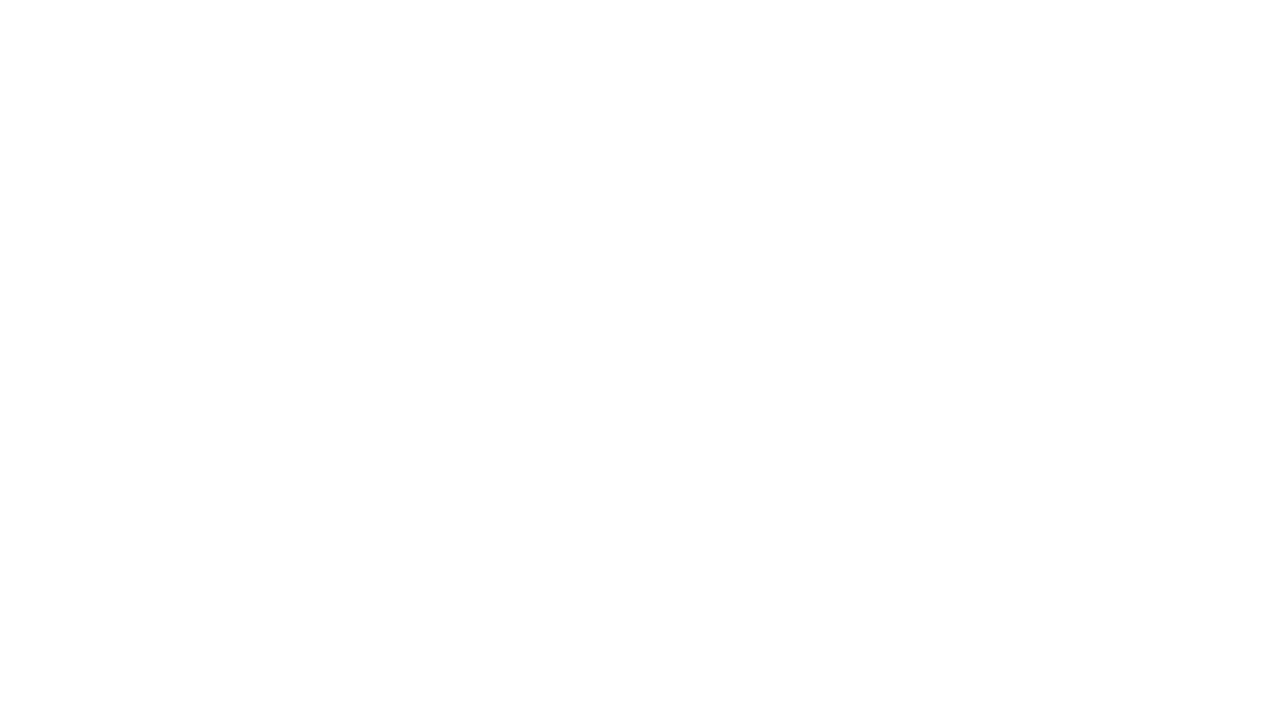

Waited 1 second for images to load
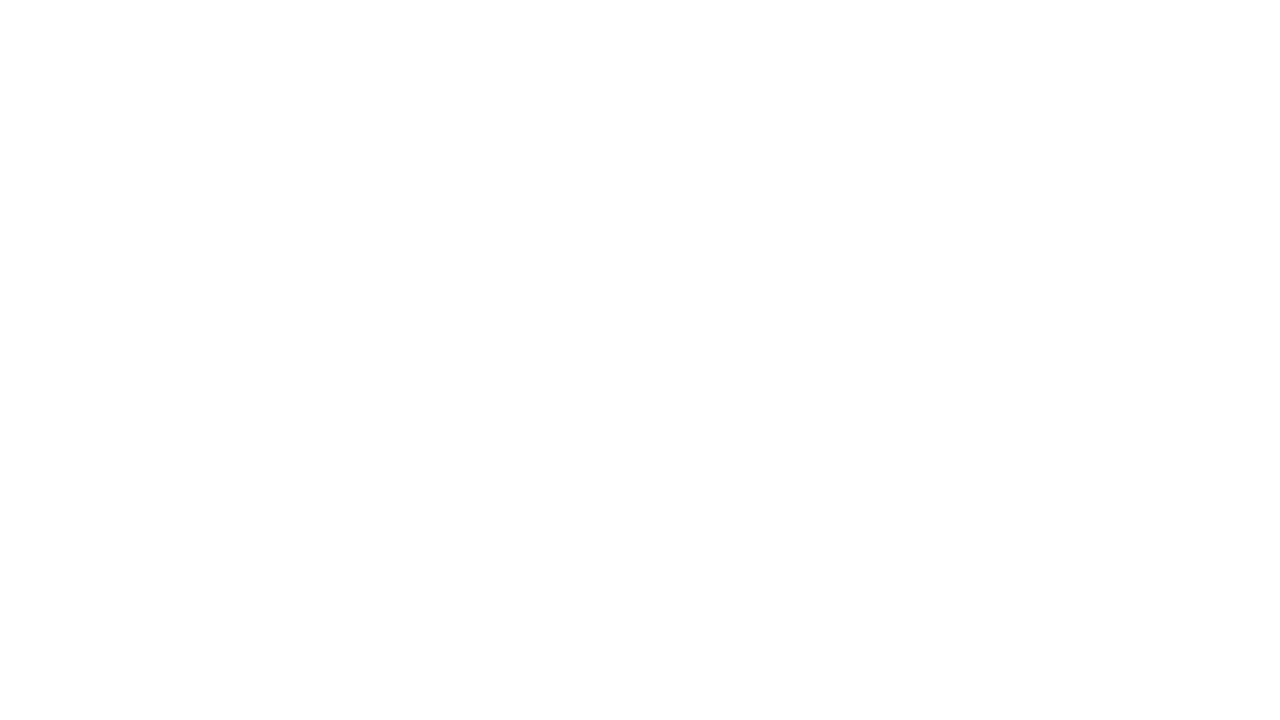

Scrolled page to height 2400px
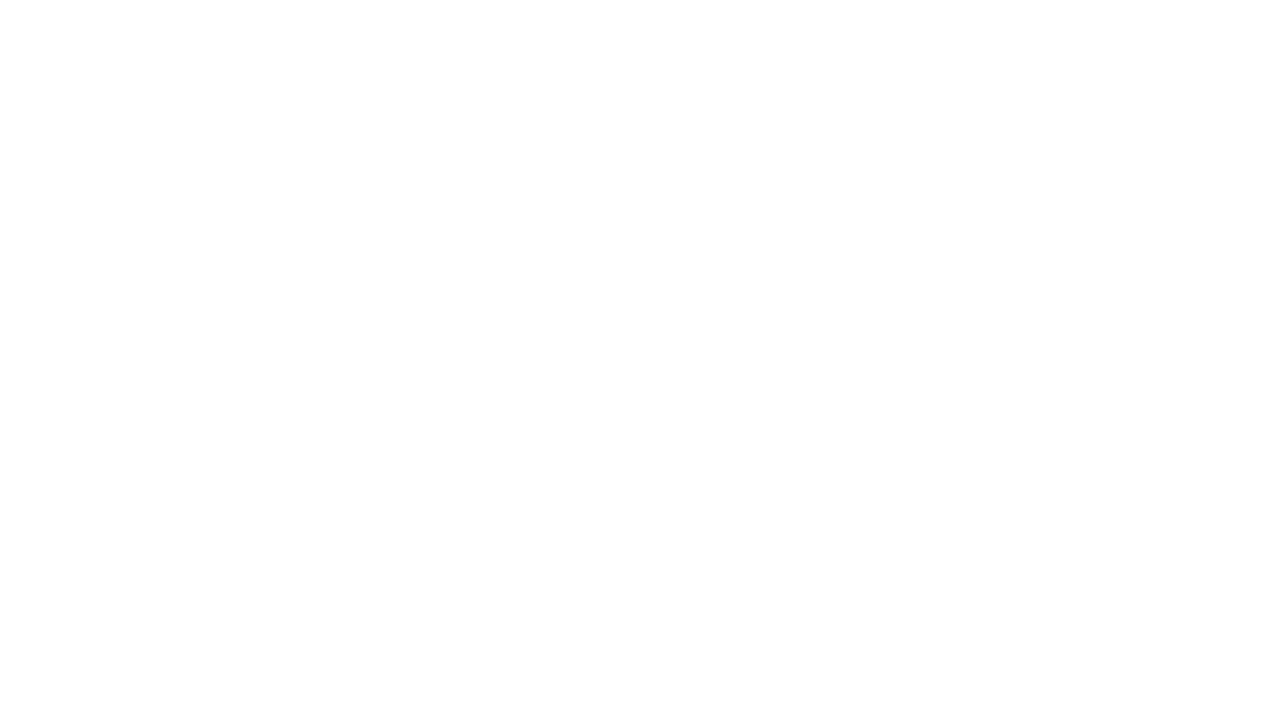

Waited 1 second for images to load
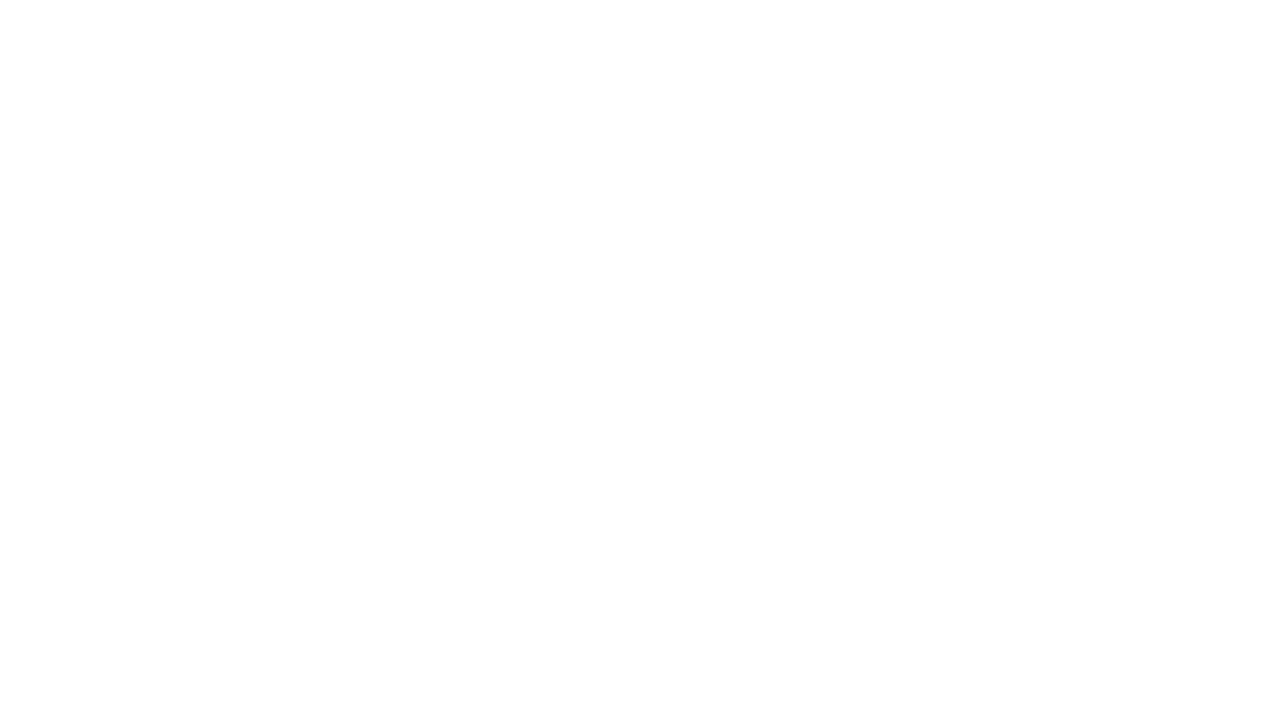

Scrolled page to height 2500px
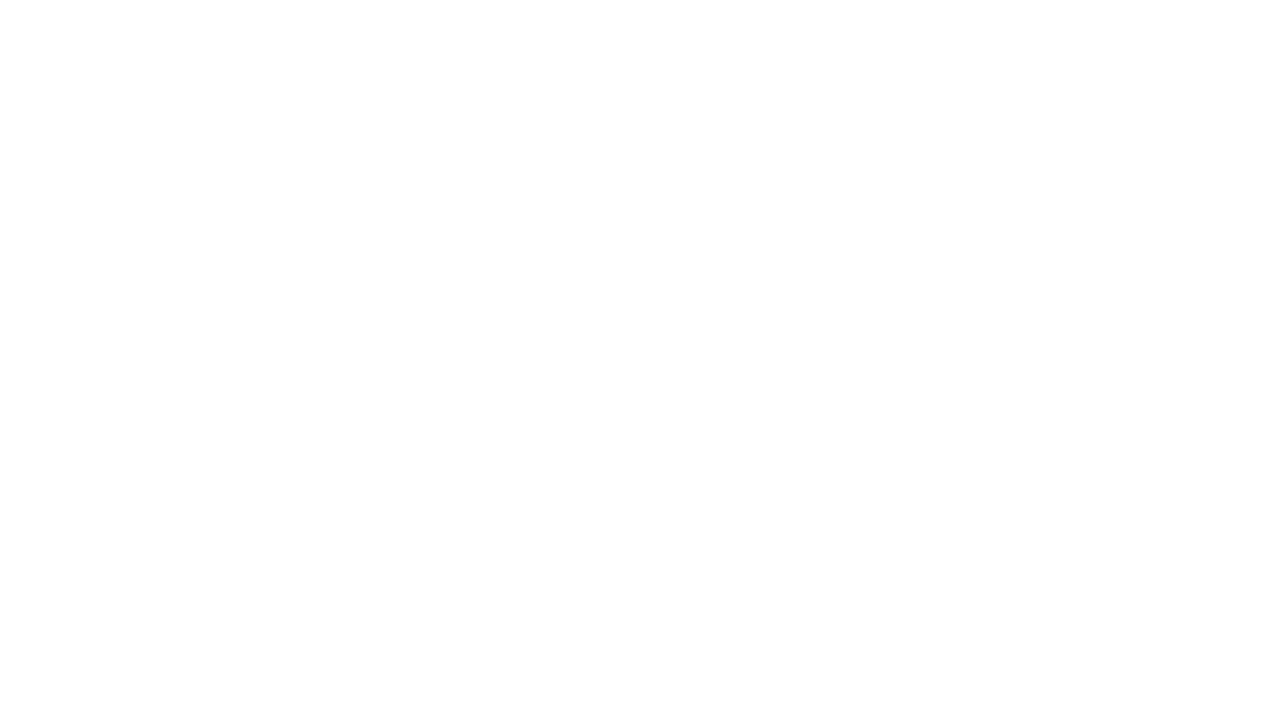

Waited 1 second for images to load
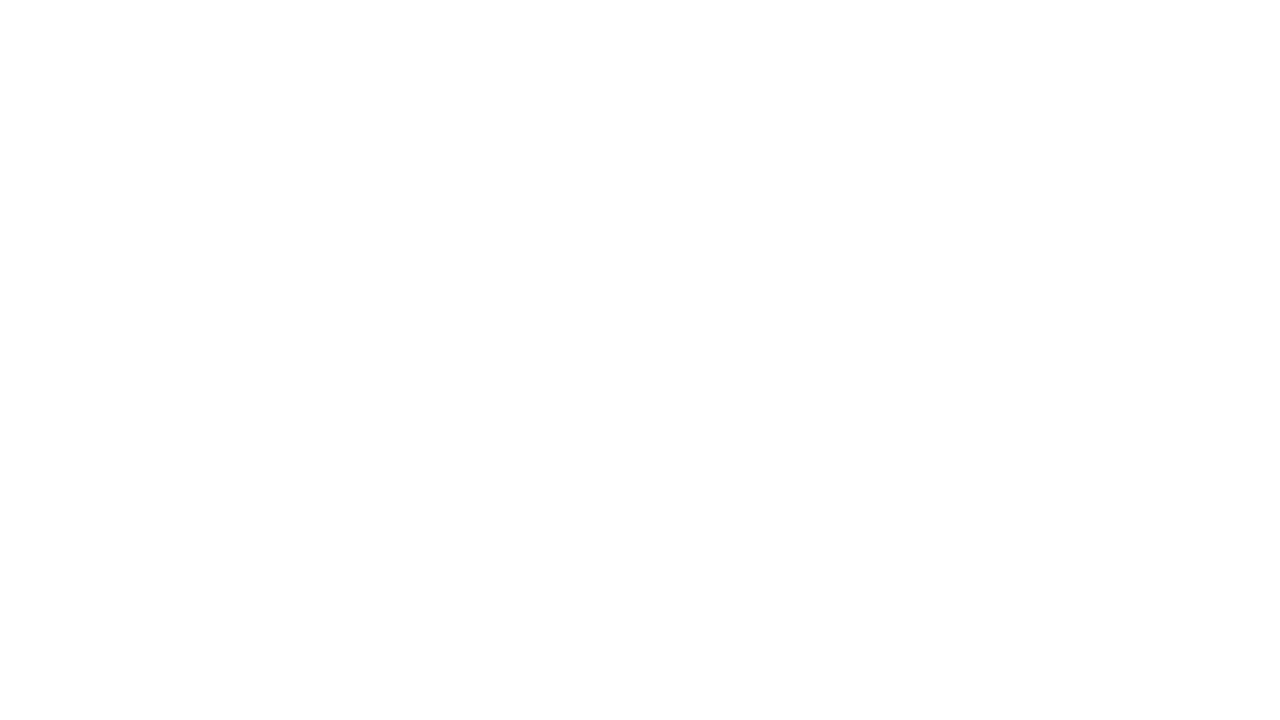

Scrolled page to height 2600px
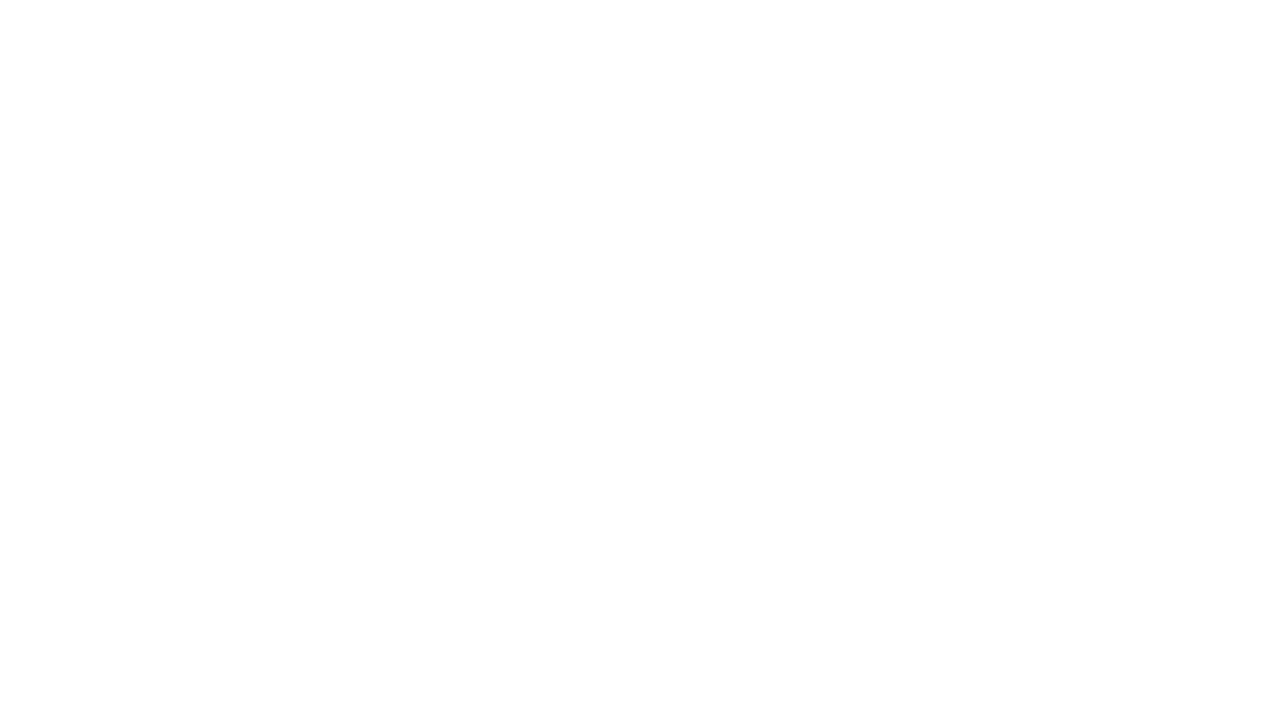

Waited 1 second for images to load
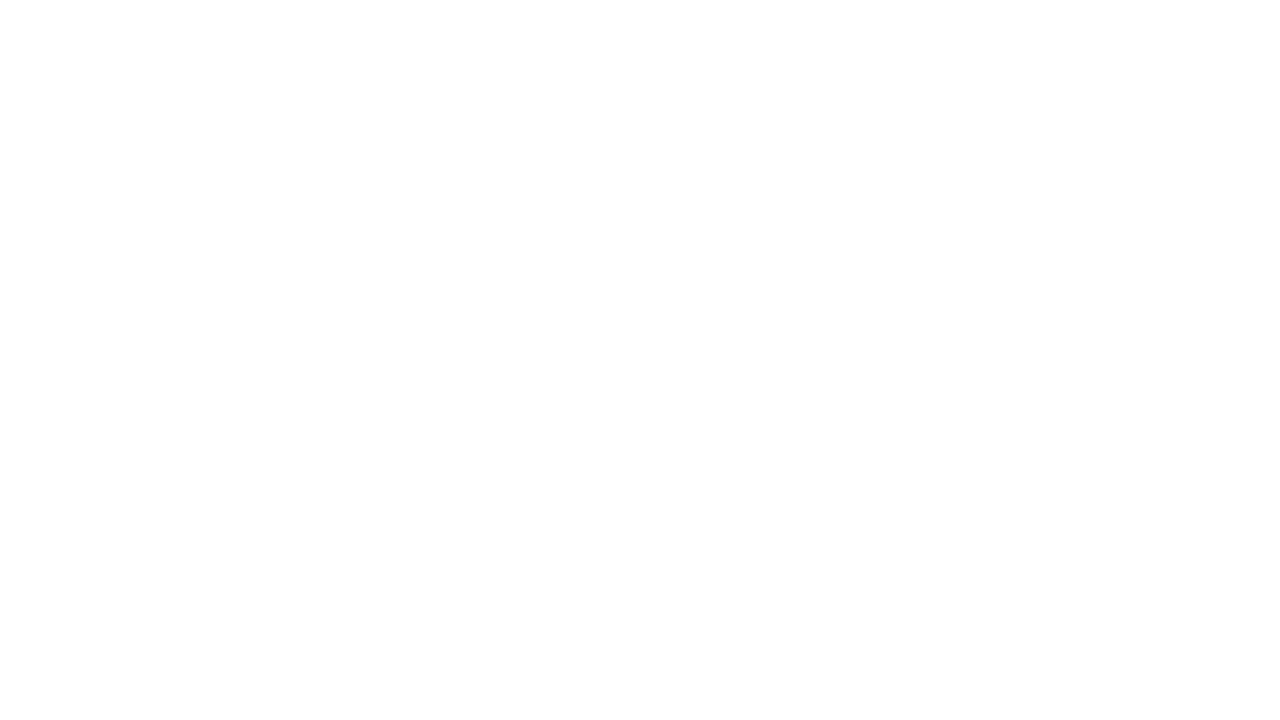

Scrolled page to height 2700px
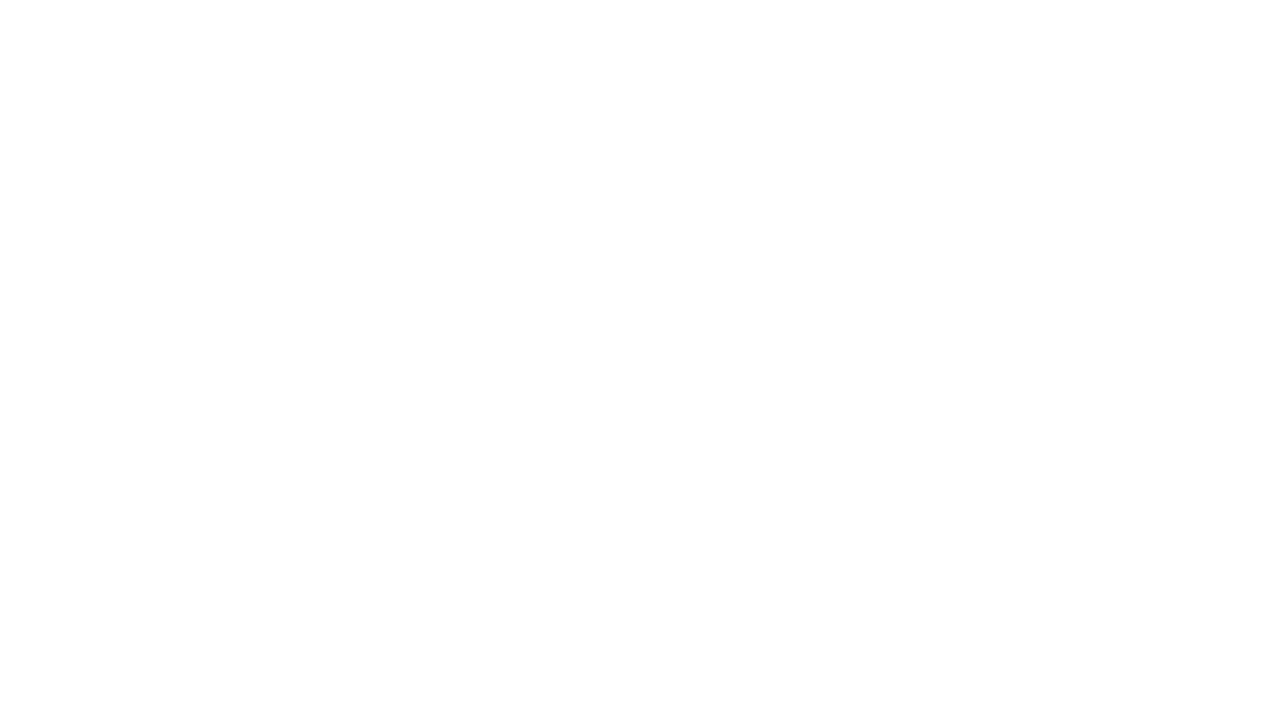

Waited 1 second for images to load
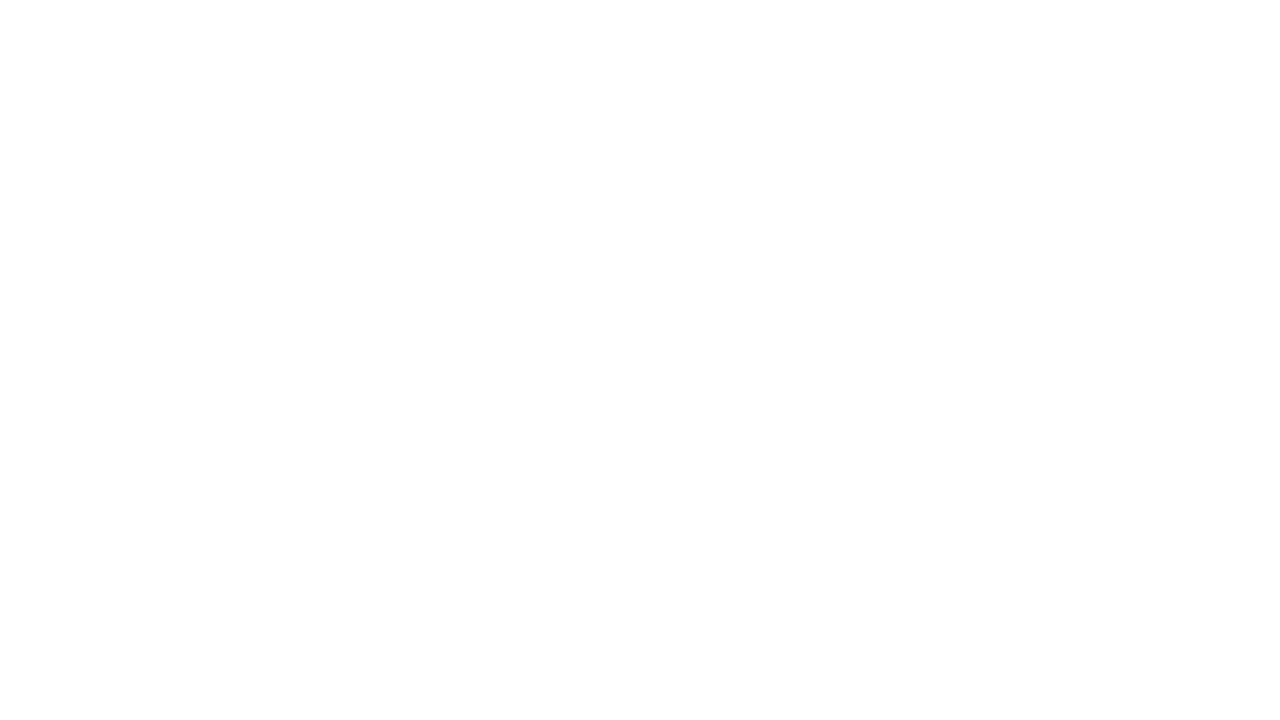

Scrolled page to height 2800px
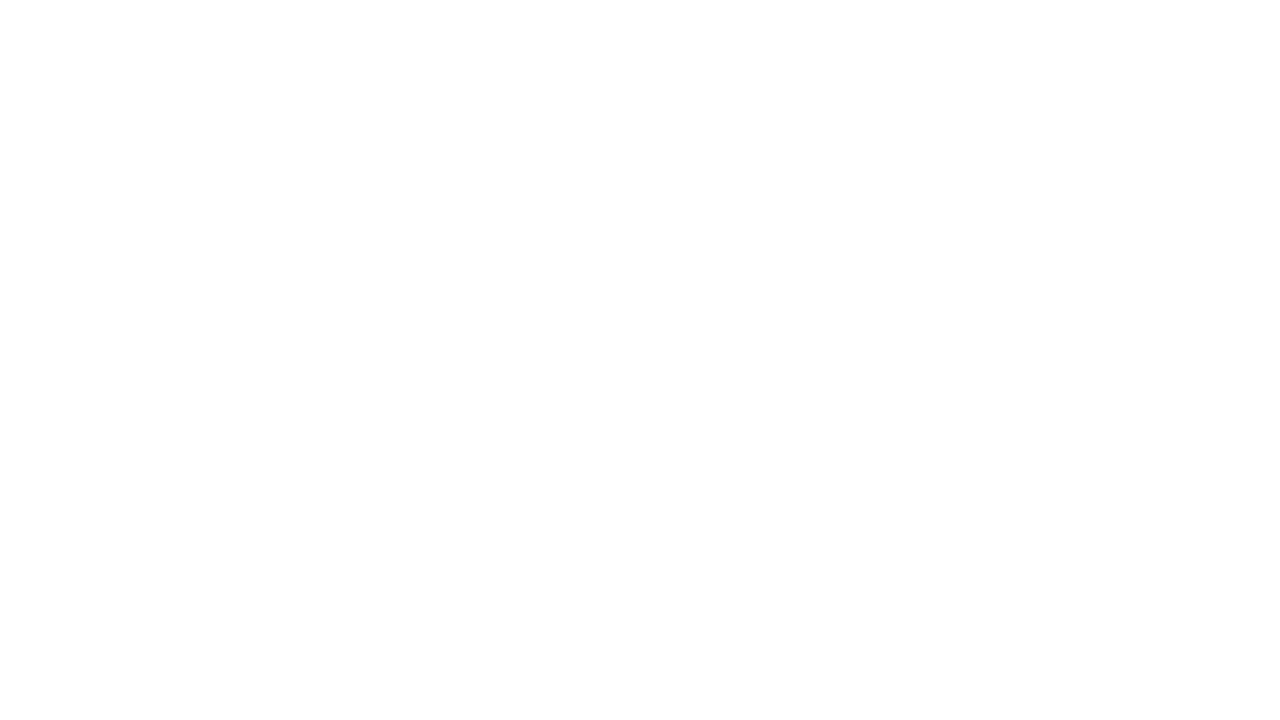

Waited 1 second for images to load
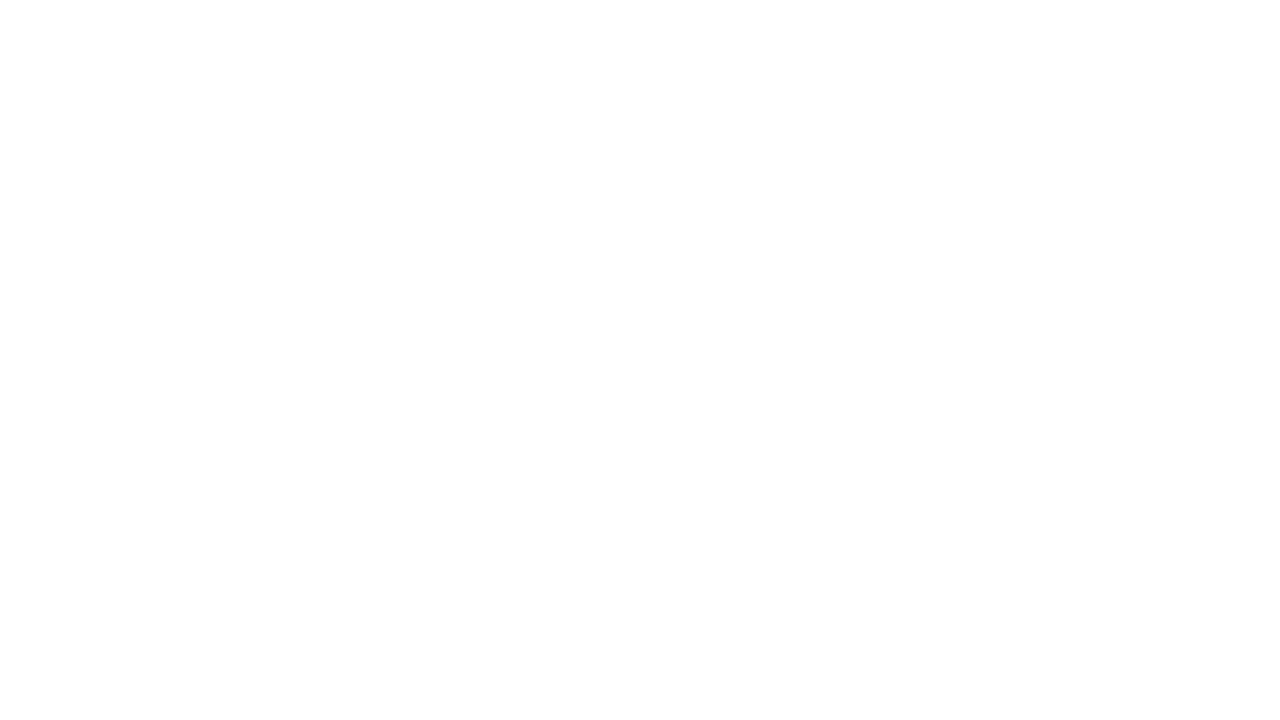

Scrolled page to height 2900px
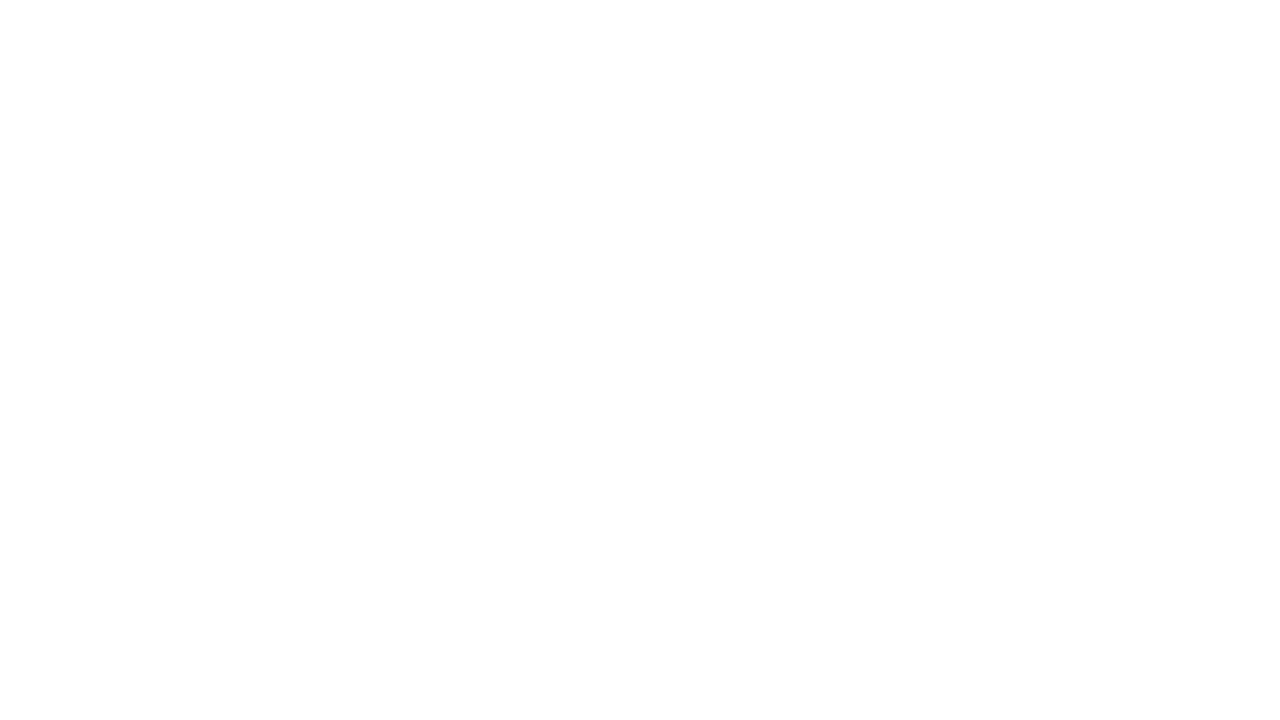

Waited 1 second for images to load
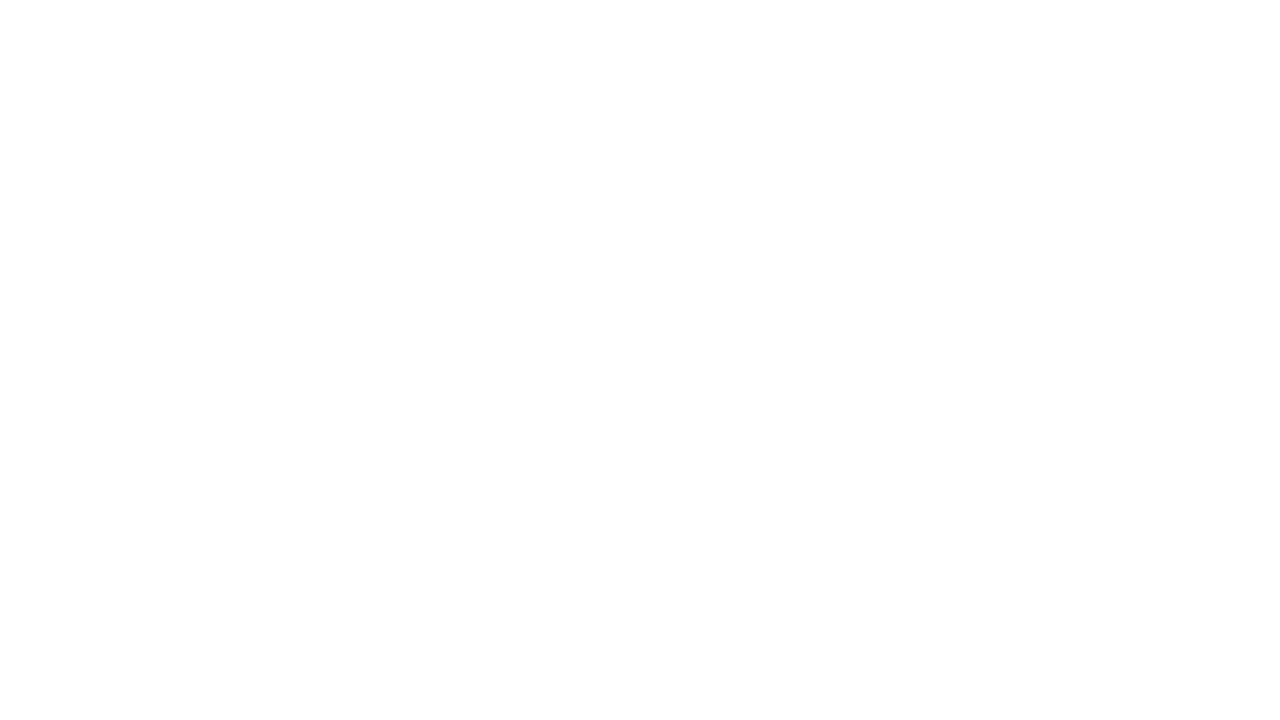

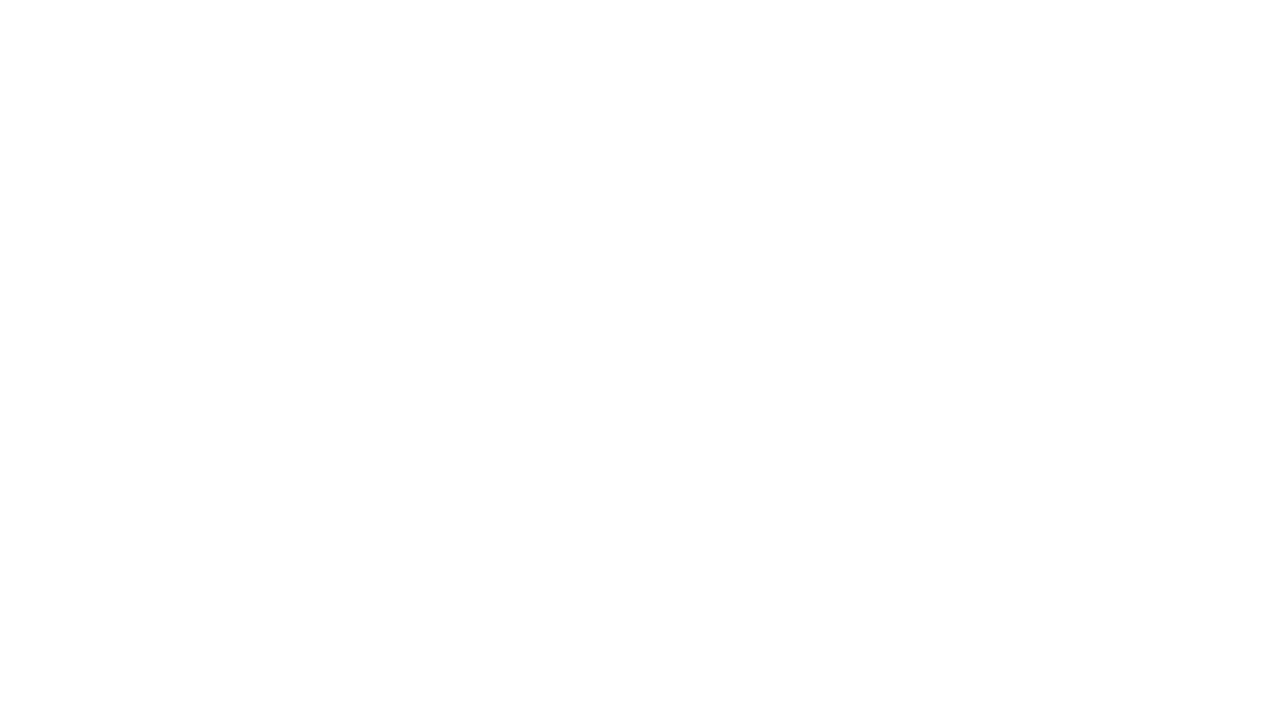